Navigates to a YouTube playlist page and extracts video links from the playlist content elements

Starting URL: https://www.youtube.com/playlist?list=PLXVfgk9fNX2I7tB6oIINGBmW50rrmFTqf

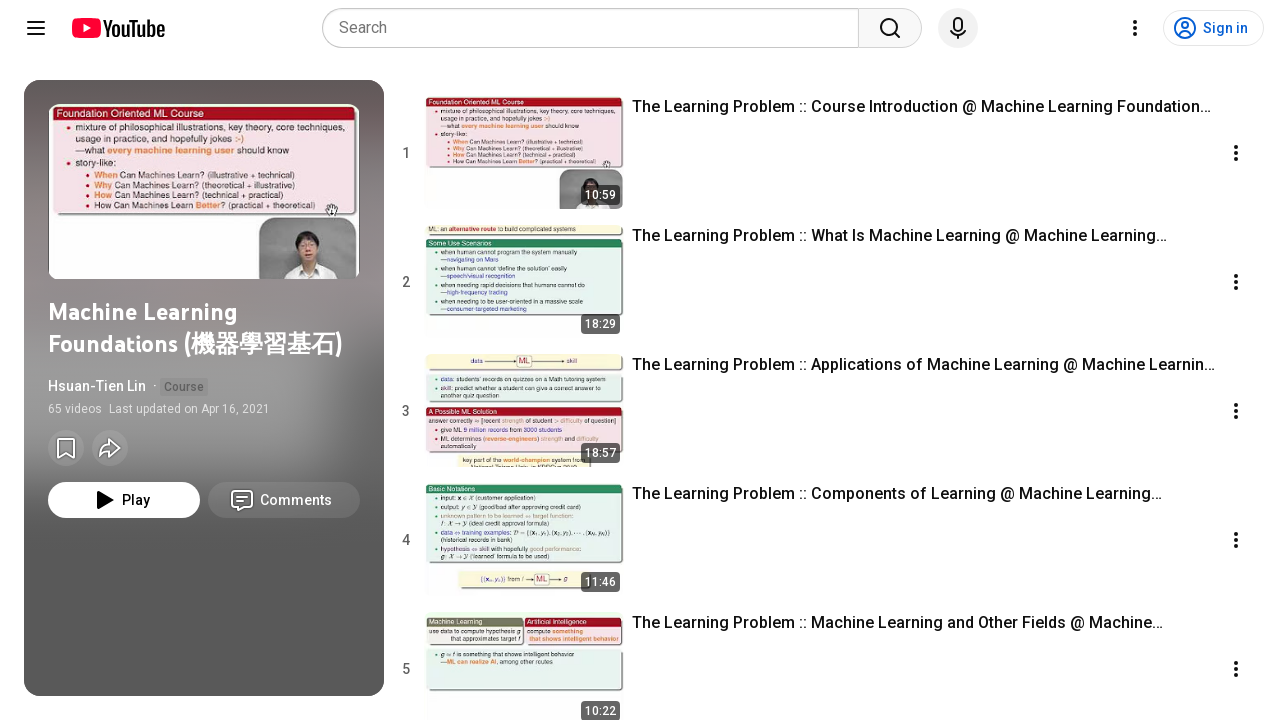

Navigated to YouTube playlist page
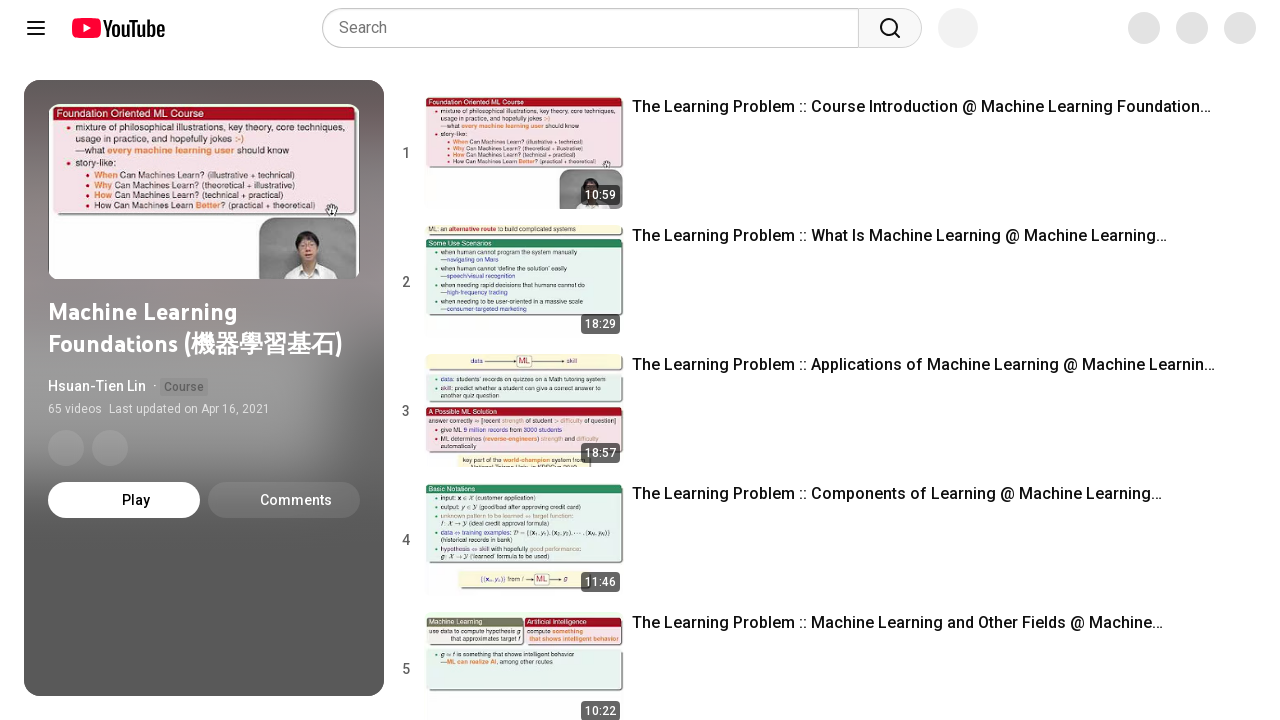

Playlist content elements loaded
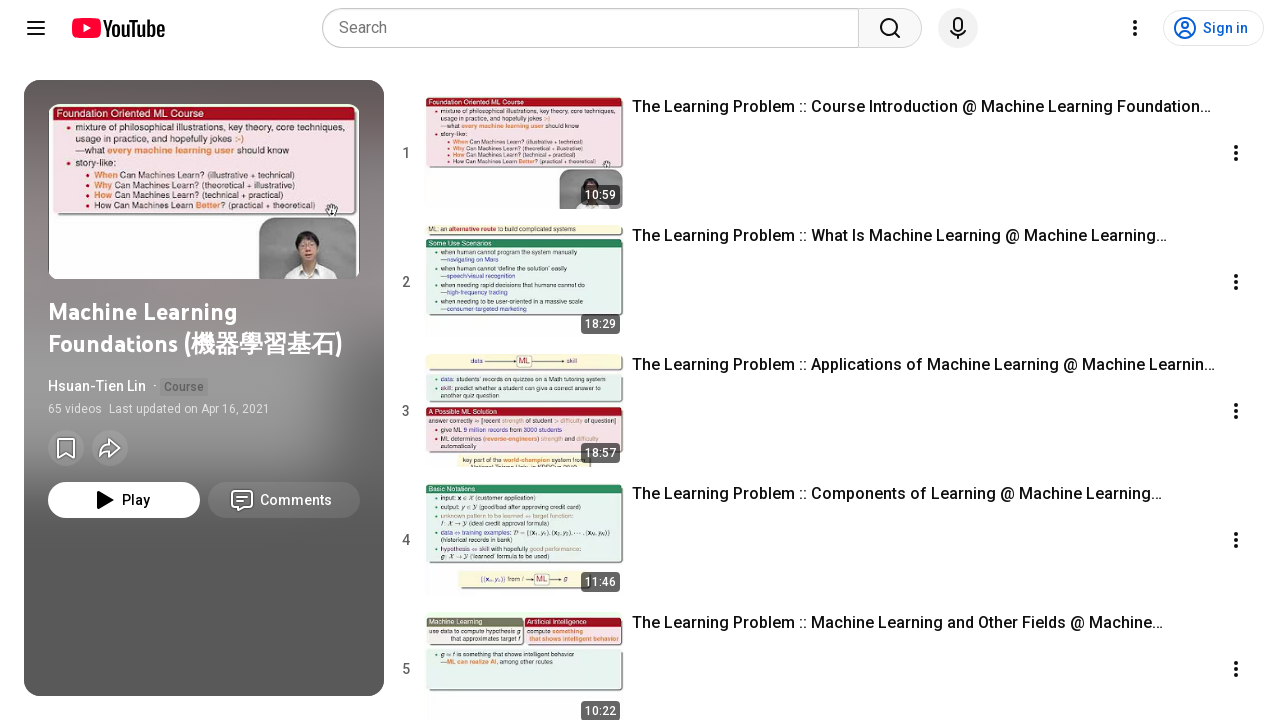

Retrieved 67 content elements from playlist
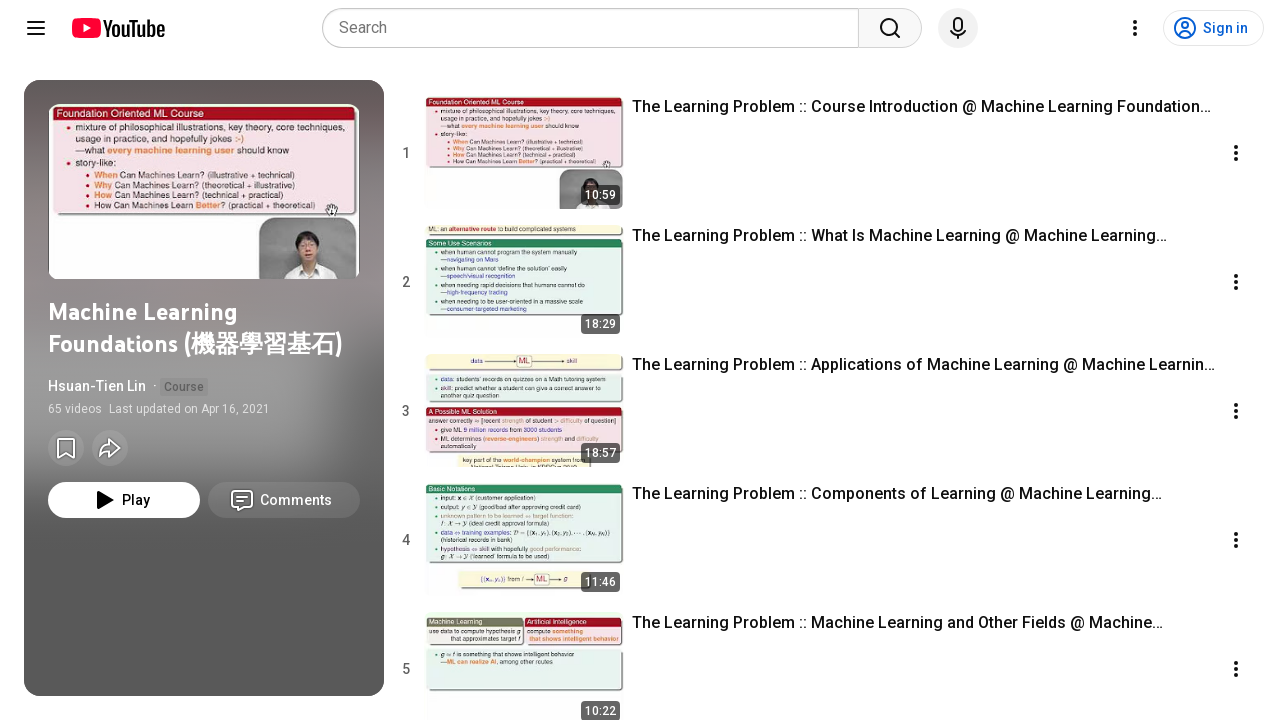

Extracted video link: /
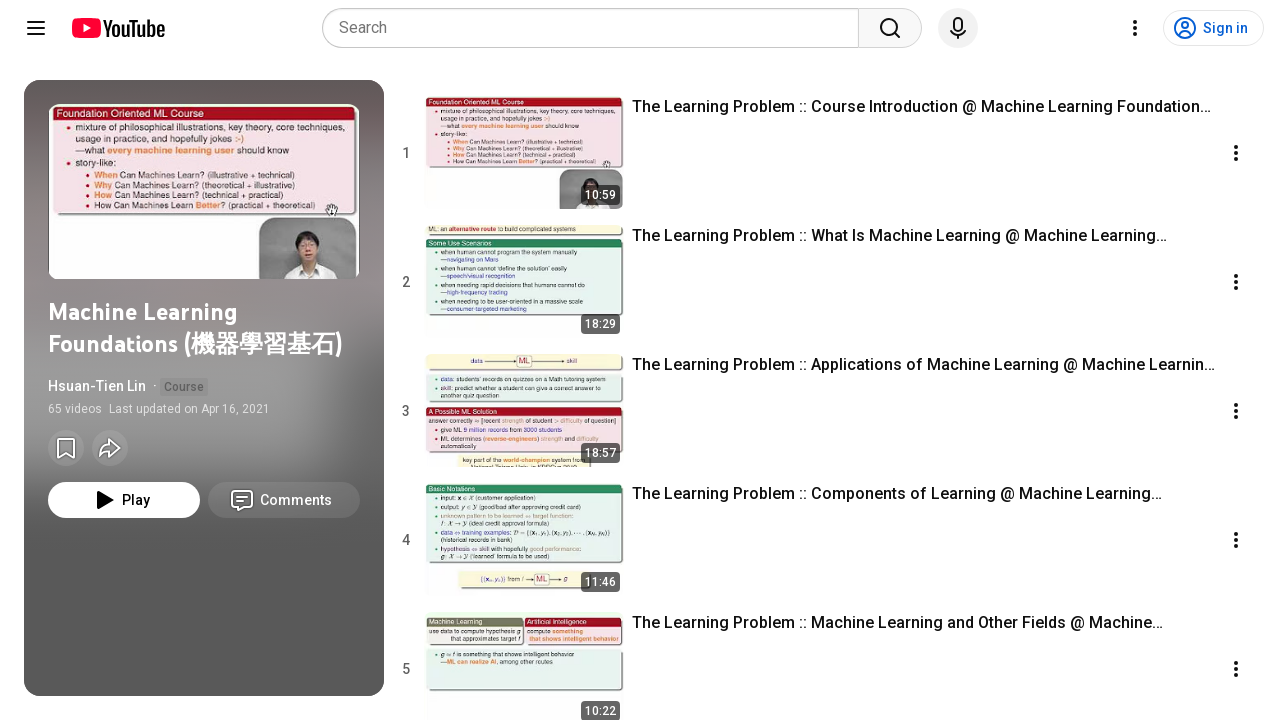

Extracted video link: /watch?v=nQvpFSMPhr0&list=PLXVfgk9fNX2I7tB6oIINGBmW50rrmFTqf&index=1&pp=iAQB0gcJCaIKAYcqIYzv
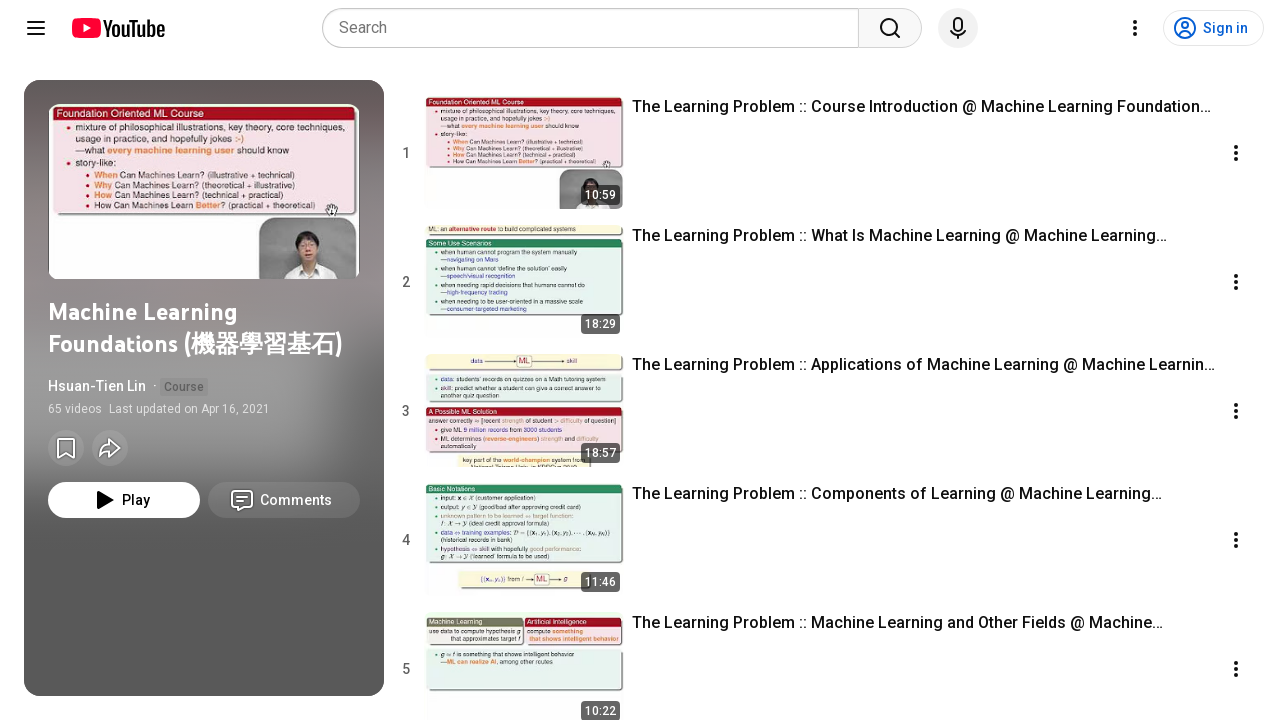

Extracted video link: /watch?v=sS4523miLnw&list=PLXVfgk9fNX2I7tB6oIINGBmW50rrmFTqf&index=2&pp=iAQB
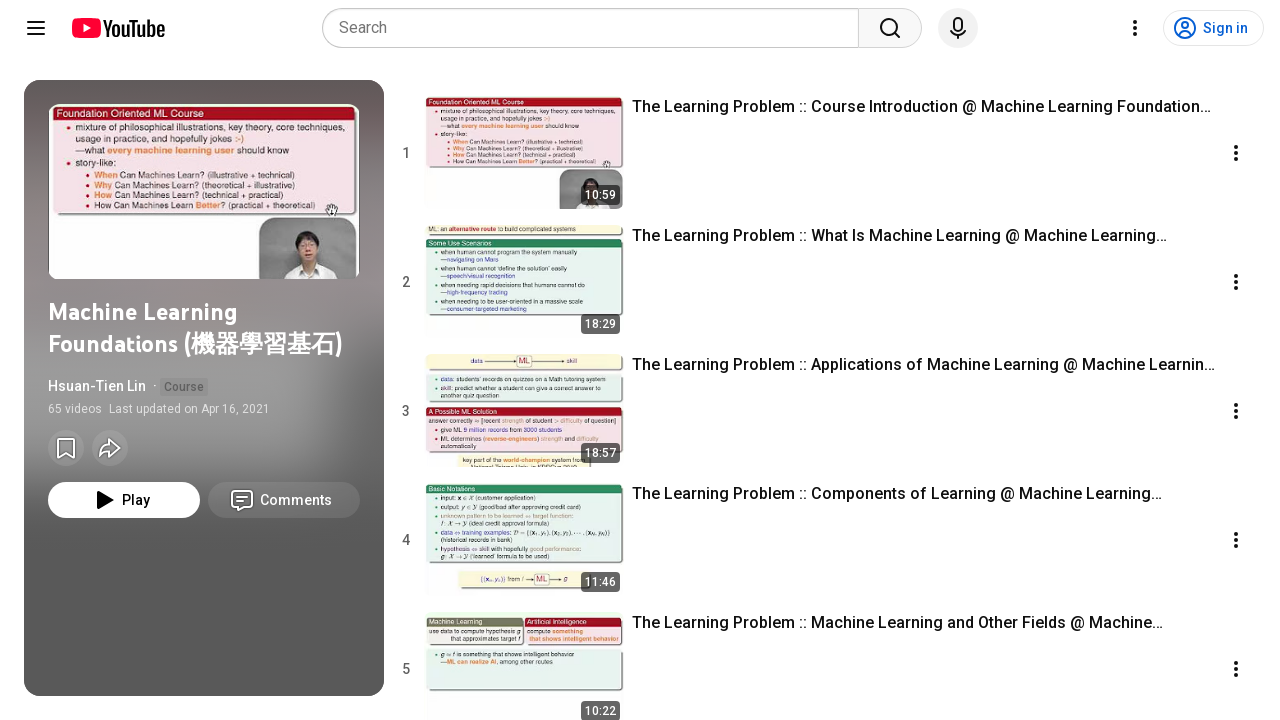

Extracted video link: /watch?v=PveL3-fO_Qk&list=PLXVfgk9fNX2I7tB6oIINGBmW50rrmFTqf&index=3&pp=iAQB
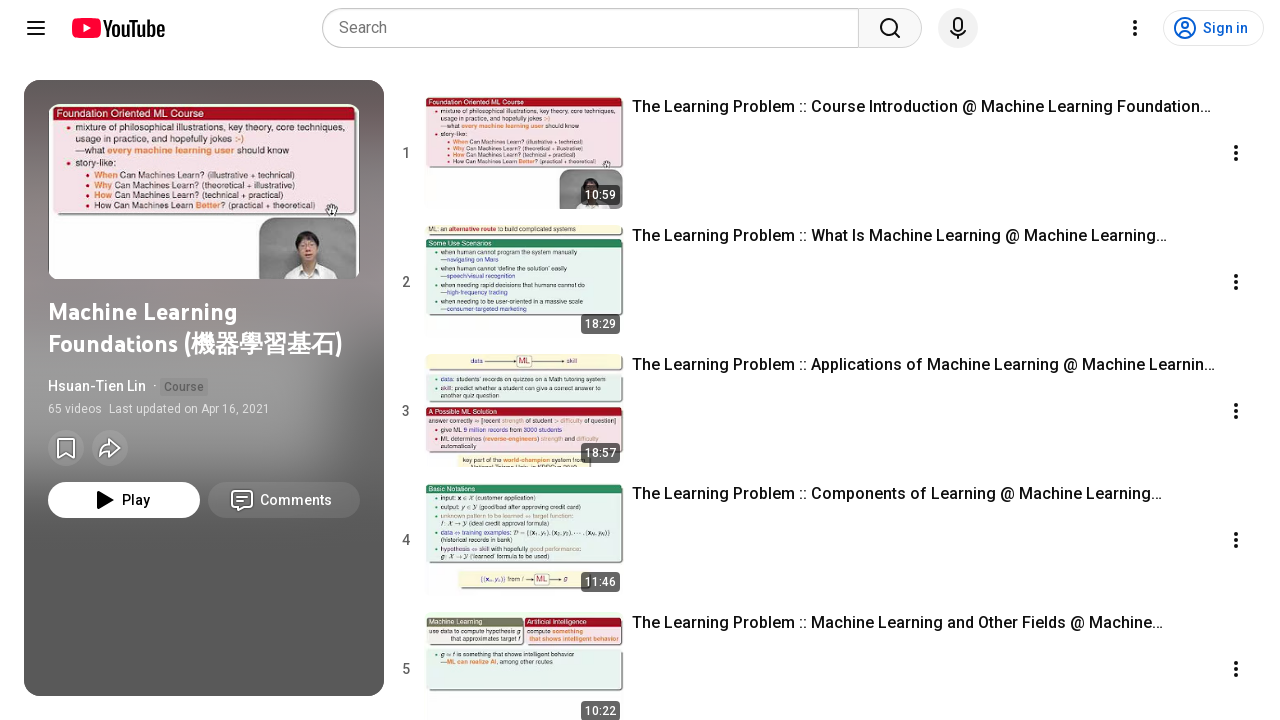

Extracted video link: /watch?v=pR1xsocj_Pw&list=PLXVfgk9fNX2I7tB6oIINGBmW50rrmFTqf&index=4&pp=iAQB
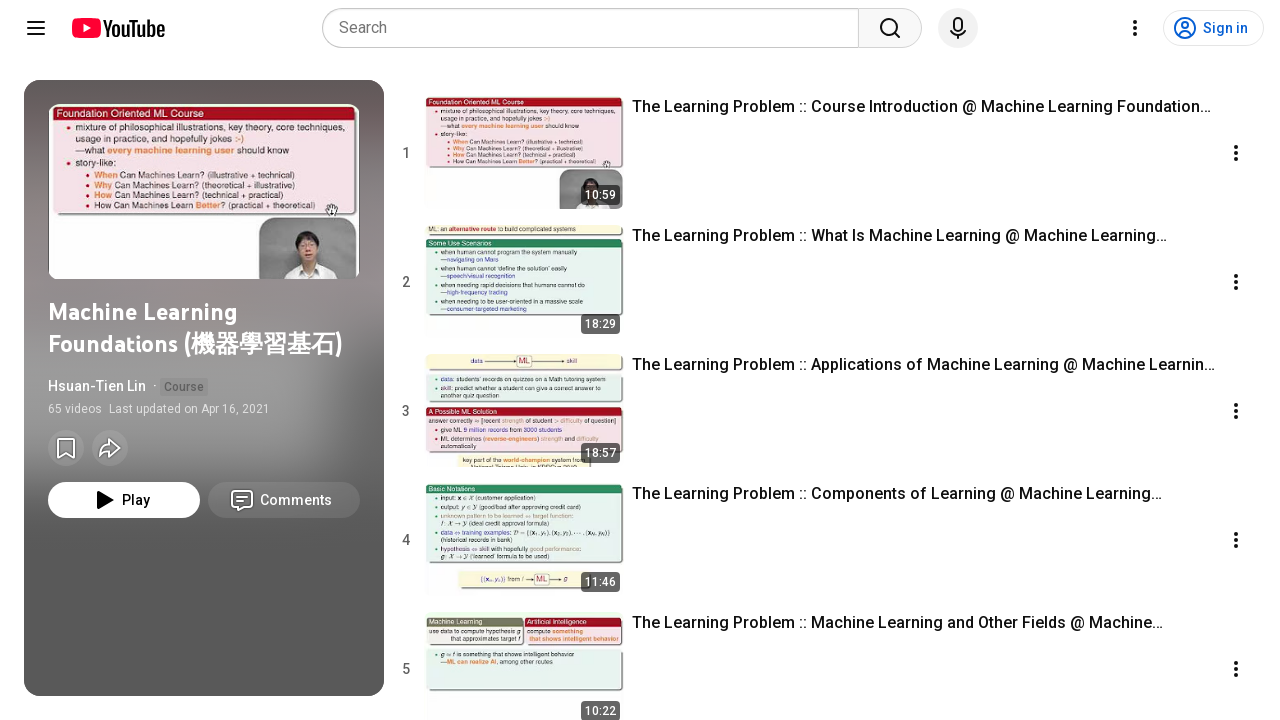

Extracted video link: /watch?v=vc2BimJ3XJA&list=PLXVfgk9fNX2I7tB6oIINGBmW50rrmFTqf&index=5&pp=iAQB
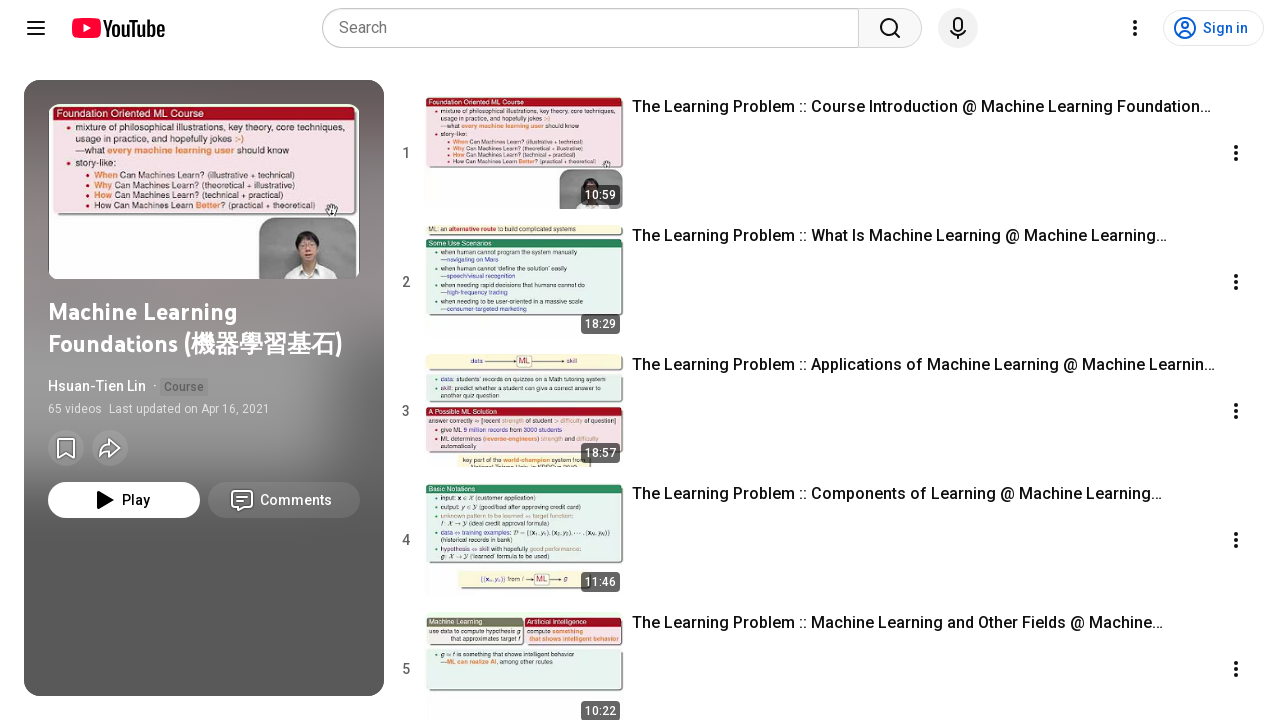

Extracted video link: /watch?v=WlpF1Phkv28&list=PLXVfgk9fNX2I7tB6oIINGBmW50rrmFTqf&index=6&pp=iAQB
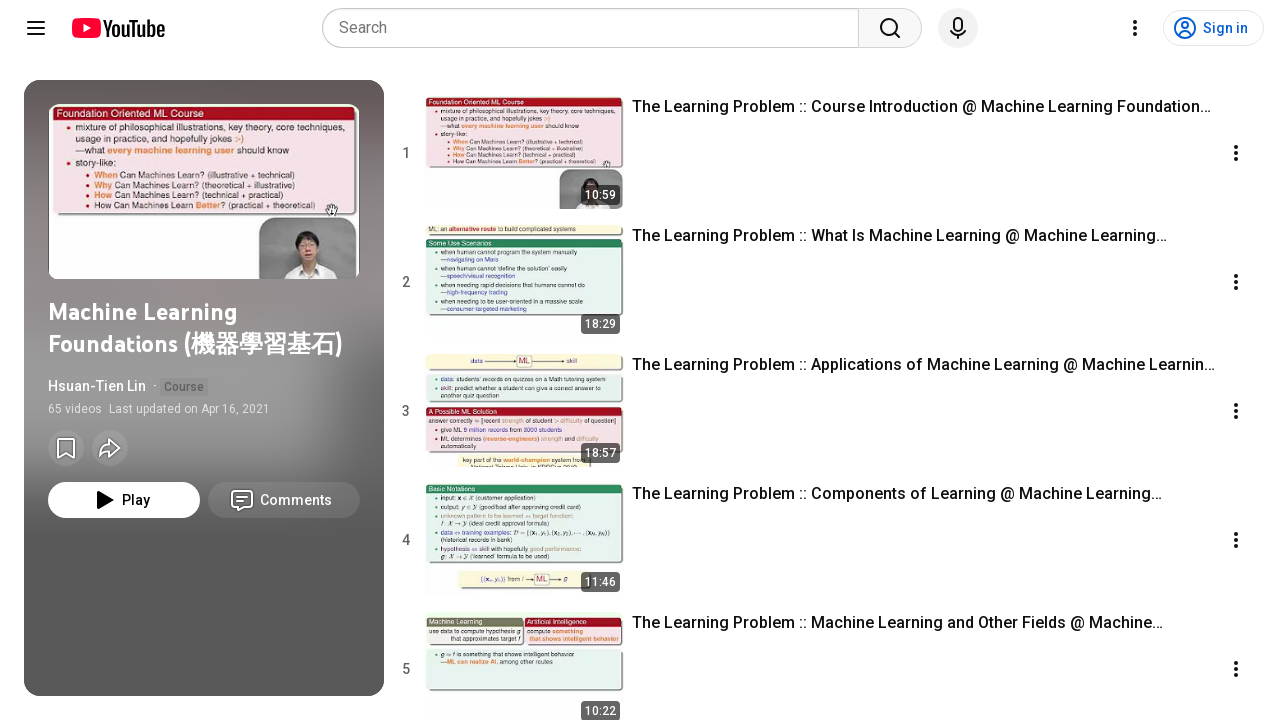

Extracted video link: /watch?v=1xnUlrgJJGo&list=PLXVfgk9fNX2I7tB6oIINGBmW50rrmFTqf&index=7&pp=iAQB
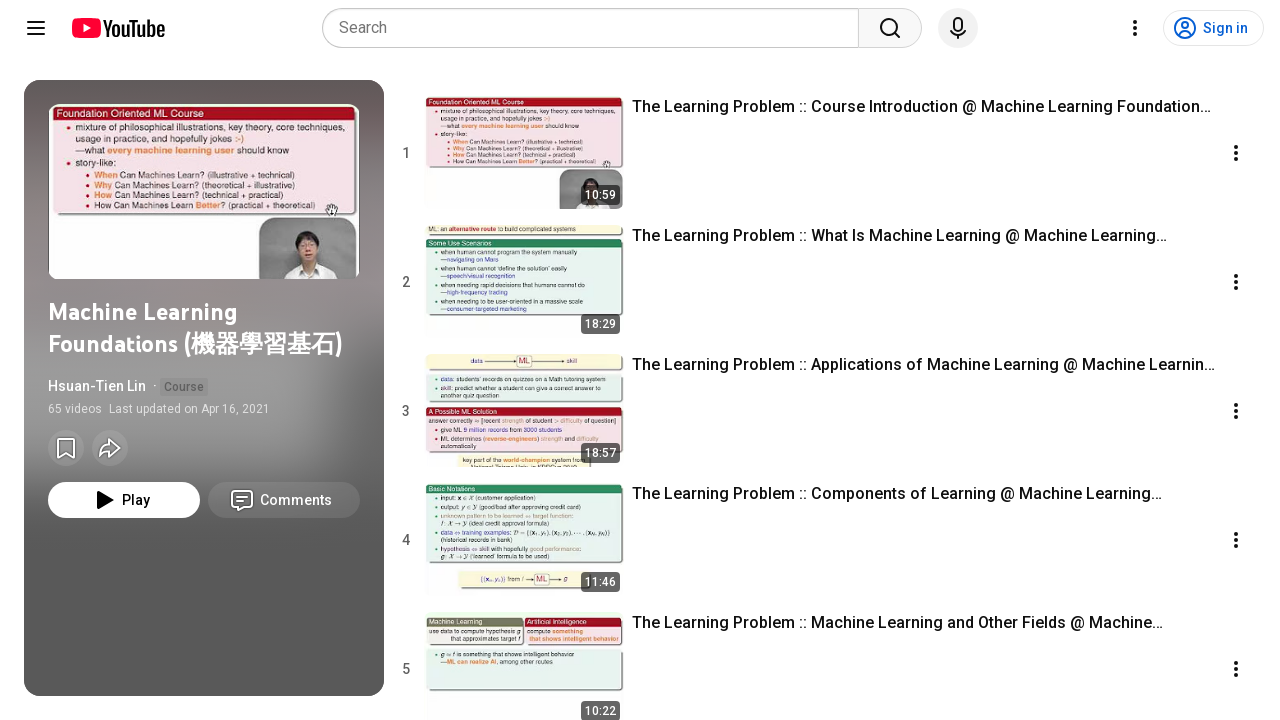

Extracted video link: /watch?v=Okrrz0IYoSE&list=PLXVfgk9fNX2I7tB6oIINGBmW50rrmFTqf&index=8&pp=iAQB
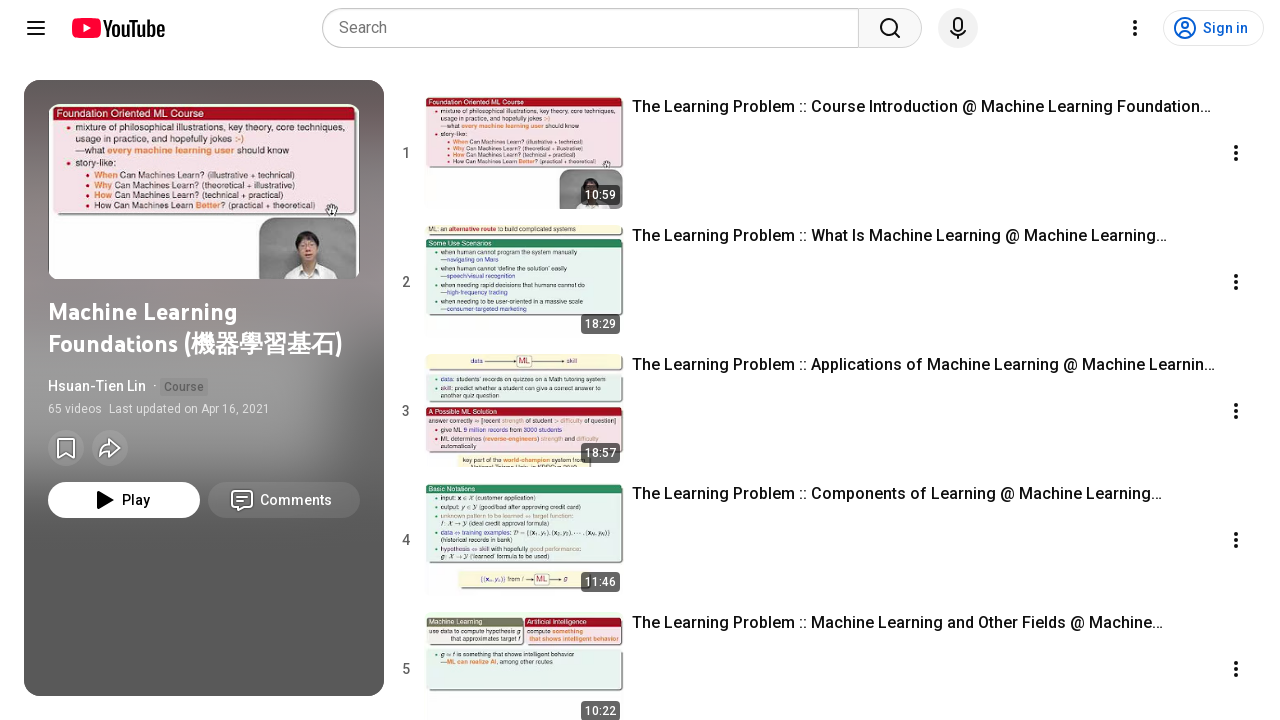

Extracted video link: /watch?v=vT-mUeRJfys&list=PLXVfgk9fNX2I7tB6oIINGBmW50rrmFTqf&index=9&pp=iAQB
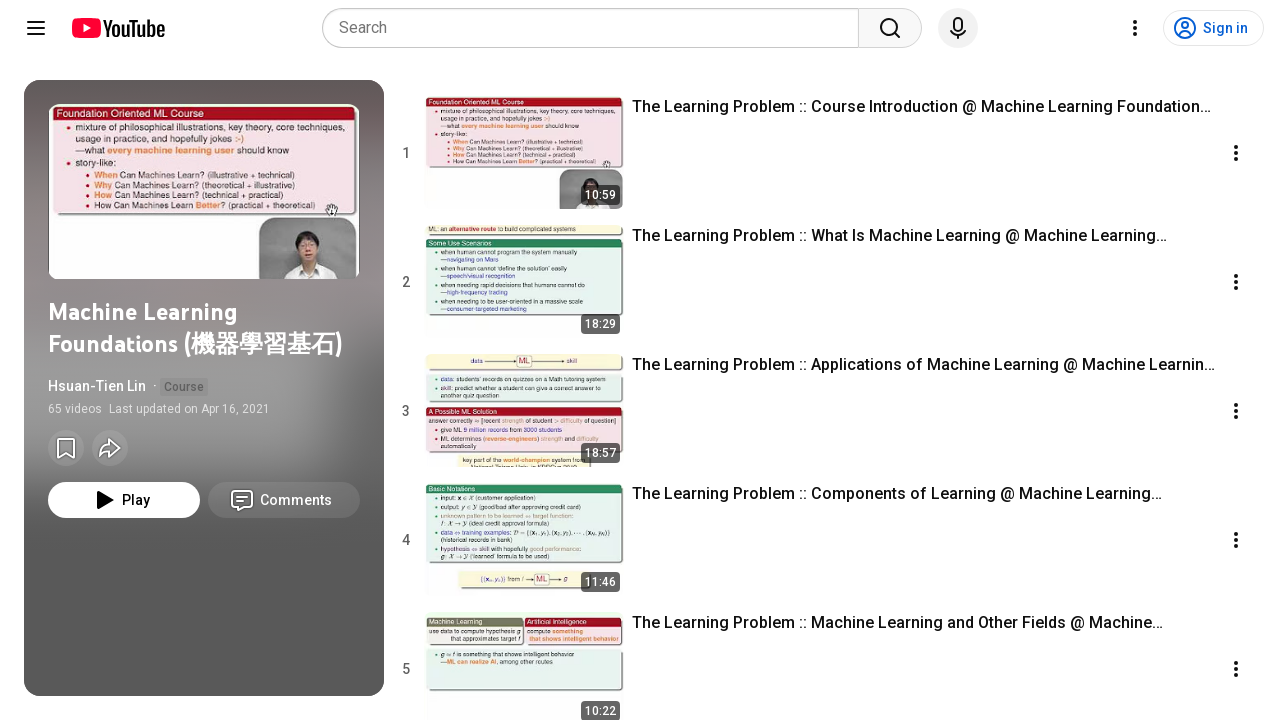

Extracted video link: /watch?v=XyJQm4mvVUA&list=PLXVfgk9fNX2I7tB6oIINGBmW50rrmFTqf&index=10&pp=iAQB
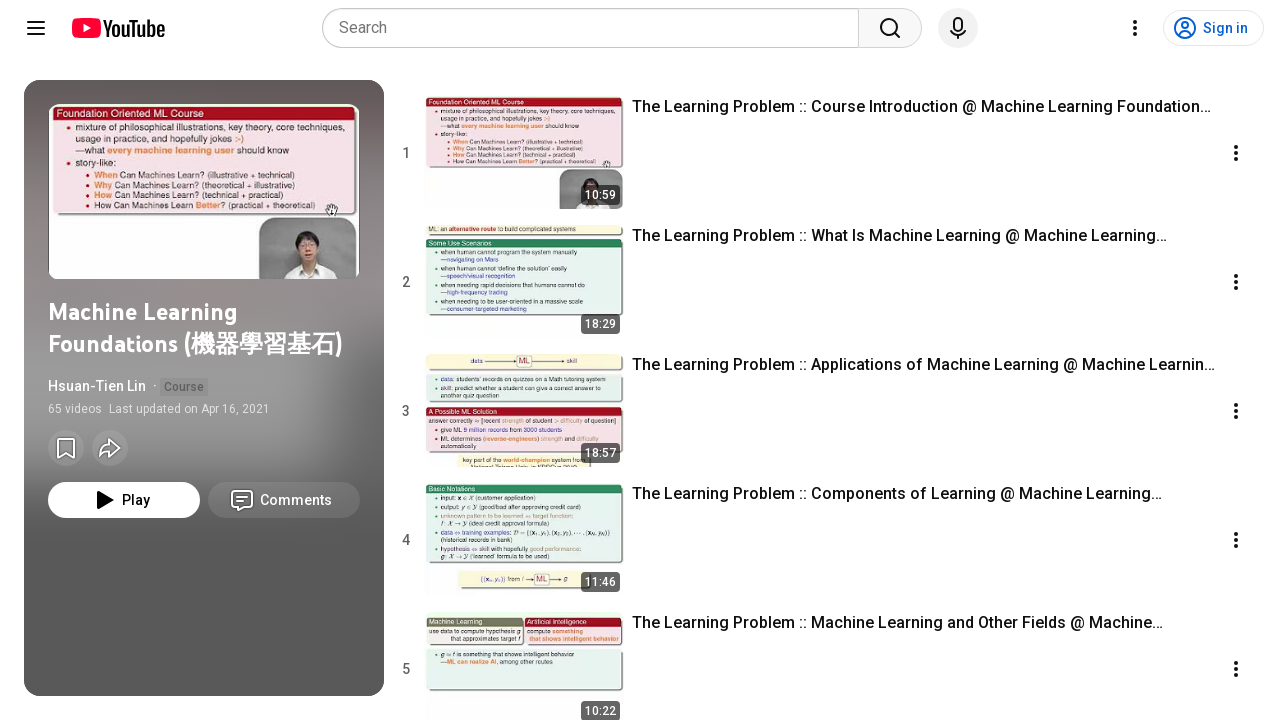

Extracted video link: /watch?v=8w1lDGaoFTI&list=PLXVfgk9fNX2I7tB6oIINGBmW50rrmFTqf&index=11&pp=iAQB
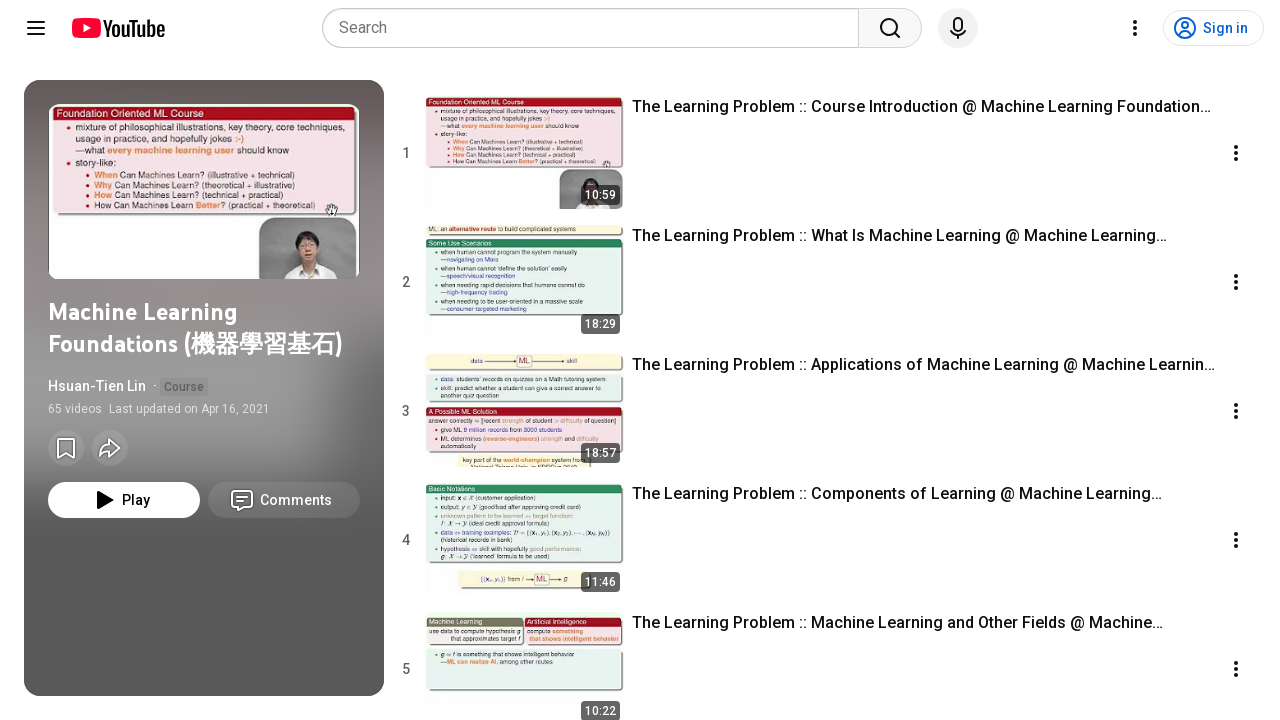

Extracted video link: /watch?v=emLW7jLh-n0&list=PLXVfgk9fNX2I7tB6oIINGBmW50rrmFTqf&index=12&pp=iAQB0gcJCaIKAYcqIYzv
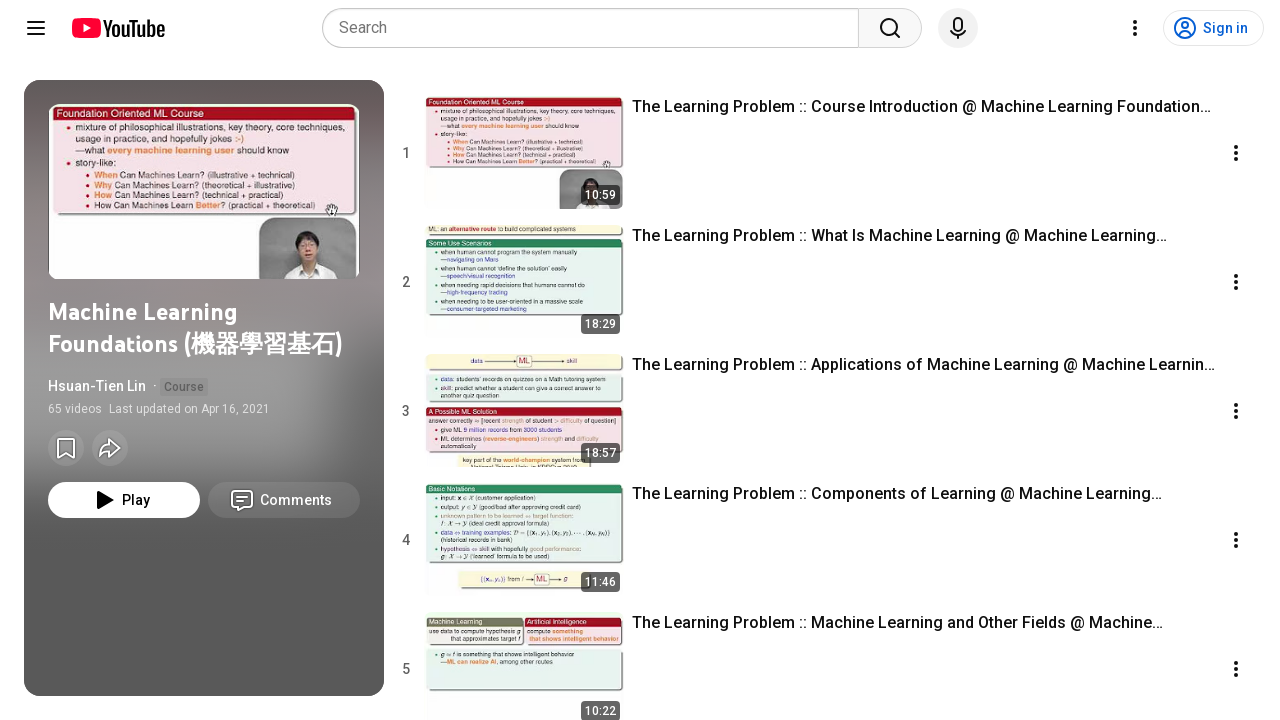

Extracted video link: /watch?v=cIsgI7tktQM&list=PLXVfgk9fNX2I7tB6oIINGBmW50rrmFTqf&index=13&pp=iAQB
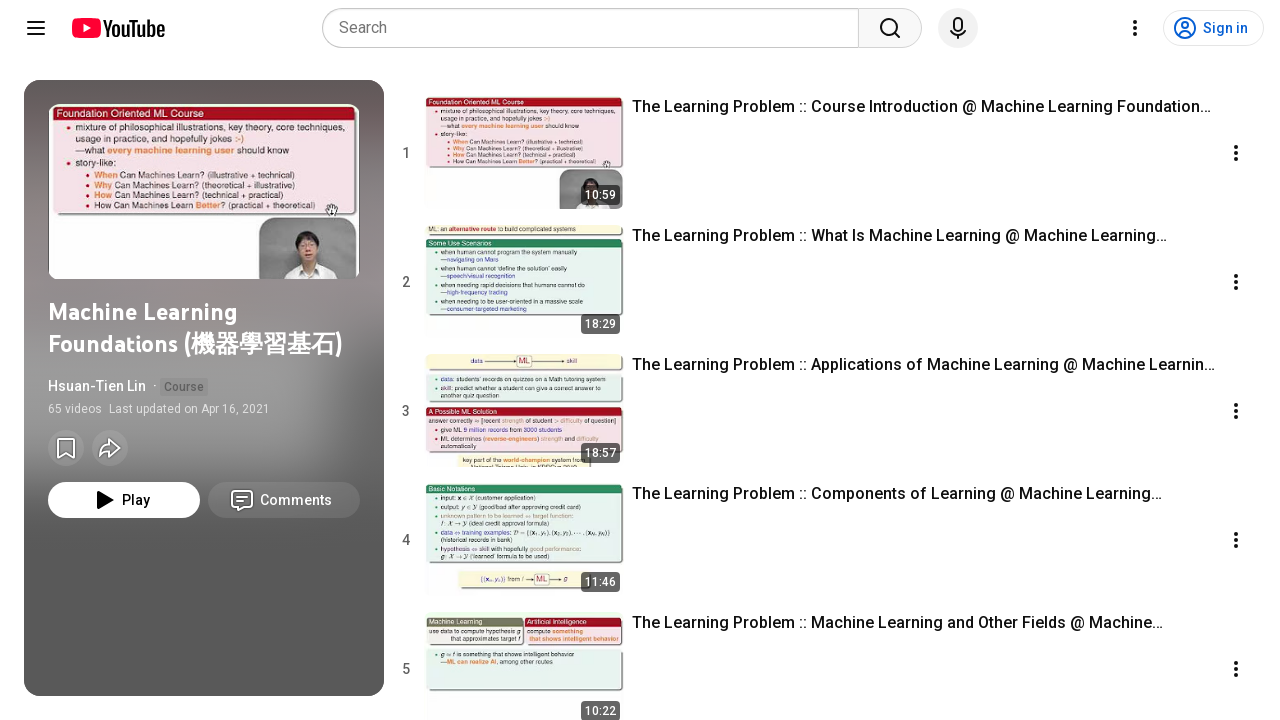

Extracted video link: /watch?v=tOgbh5_747w&list=PLXVfgk9fNX2I7tB6oIINGBmW50rrmFTqf&index=14&pp=iAQB
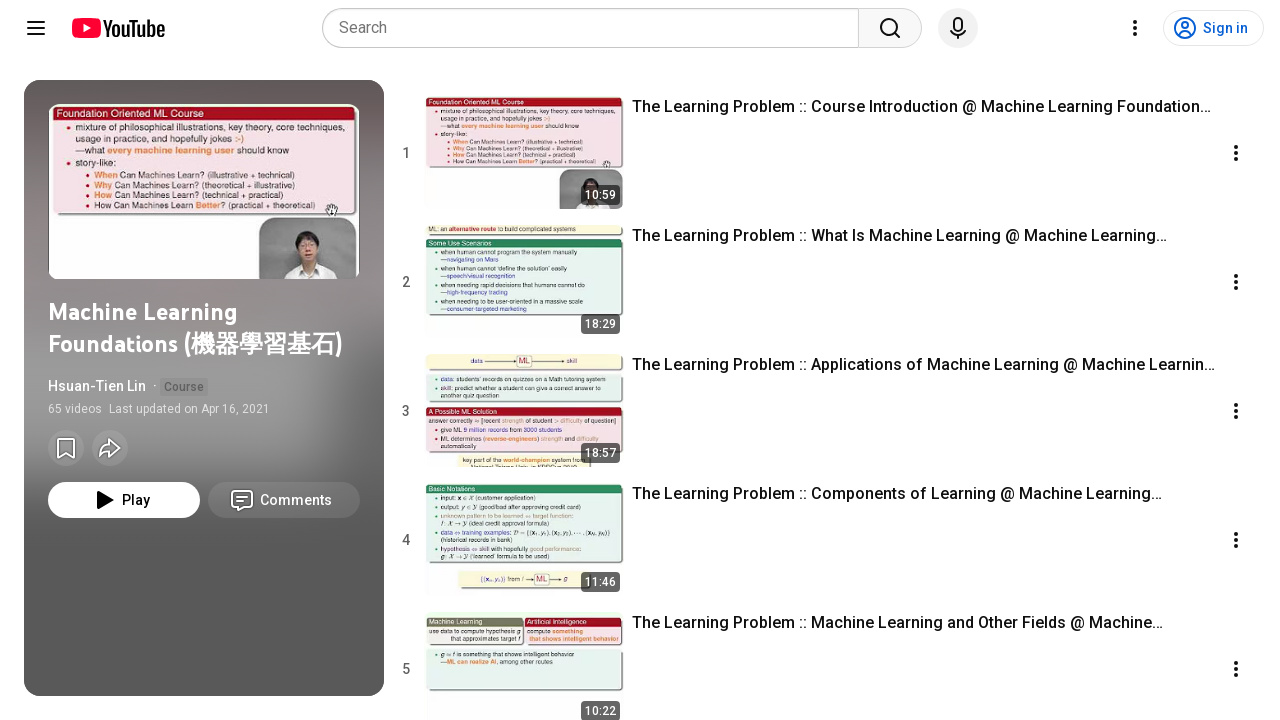

Extracted video link: /watch?v=MgAihqFPkZc&list=PLXVfgk9fNX2I7tB6oIINGBmW50rrmFTqf&index=15&pp=iAQB
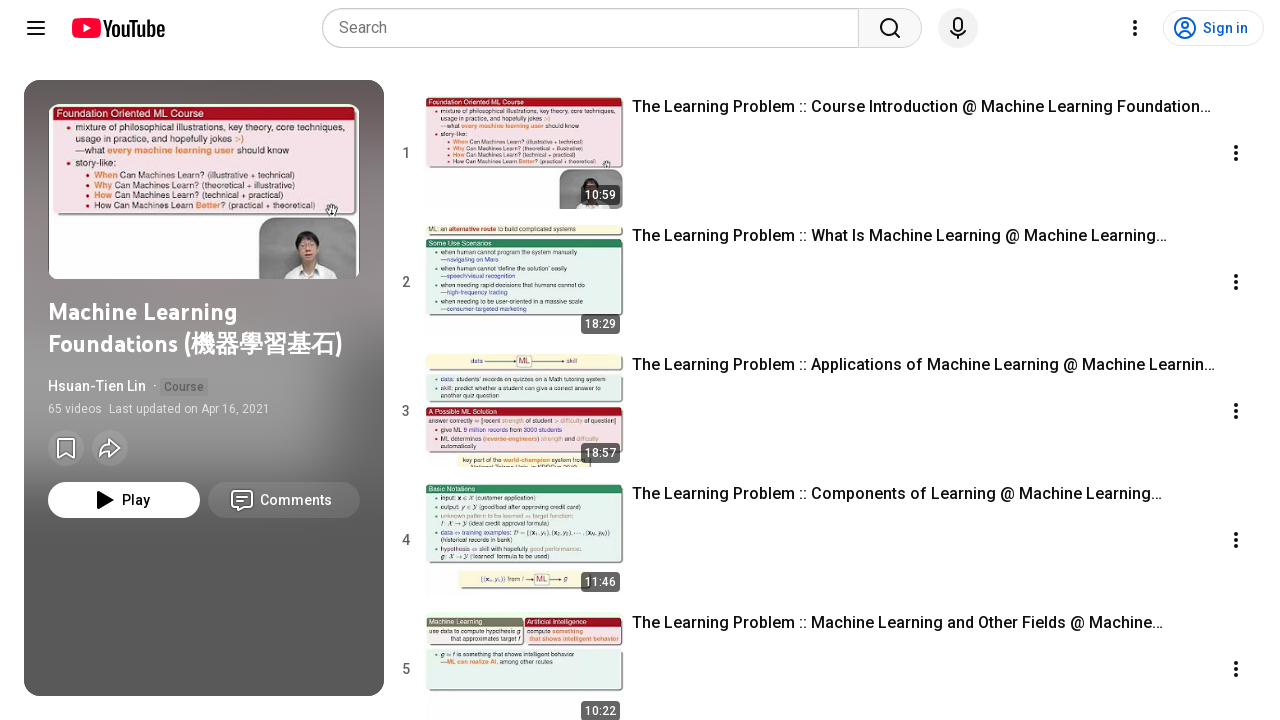

Extracted video link: /watch?v=iXbbfjJNfwU&list=PLXVfgk9fNX2I7tB6oIINGBmW50rrmFTqf&index=16&pp=iAQB
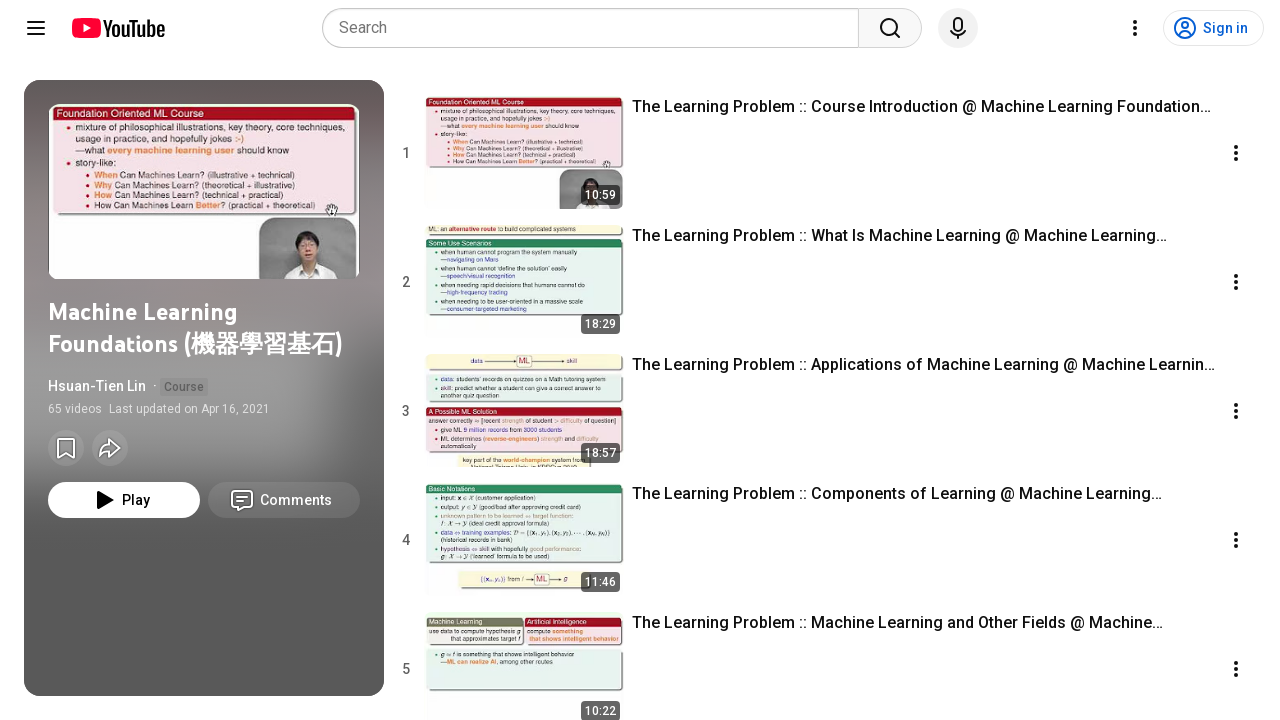

Extracted video link: /watch?v=MFL6xDn1lXM&list=PLXVfgk9fNX2I7tB6oIINGBmW50rrmFTqf&index=17&pp=iAQB
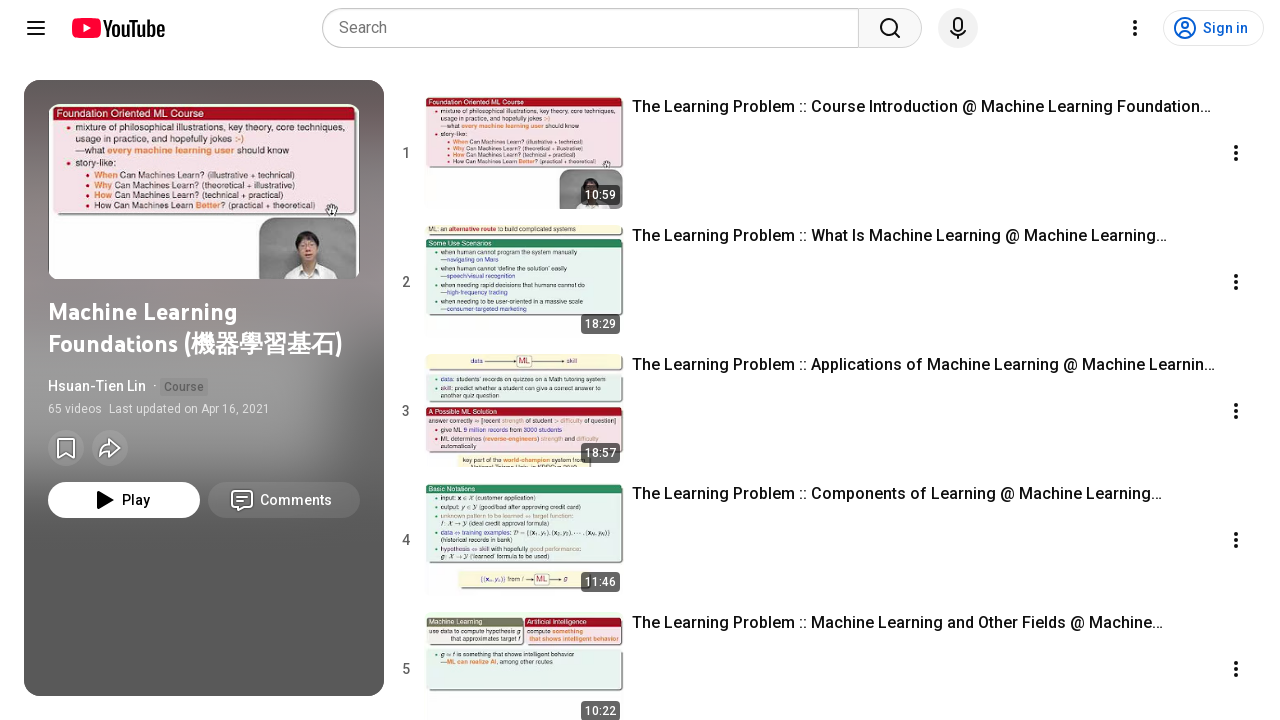

Extracted video link: /watch?v=4aIAxH8eBMs&list=PLXVfgk9fNX2I7tB6oIINGBmW50rrmFTqf&index=18&pp=iAQB
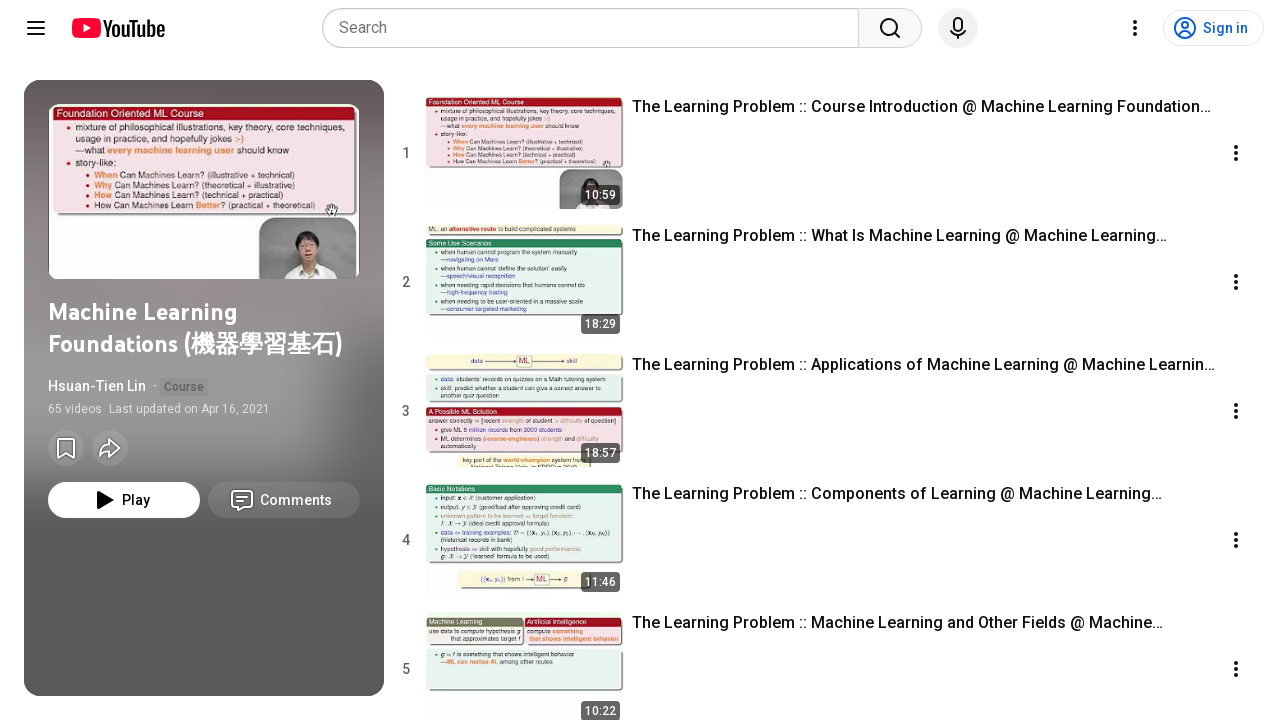

Extracted video link: /watch?v=oAW0_j8_l3Y&list=PLXVfgk9fNX2I7tB6oIINGBmW50rrmFTqf&index=19&pp=iAQB
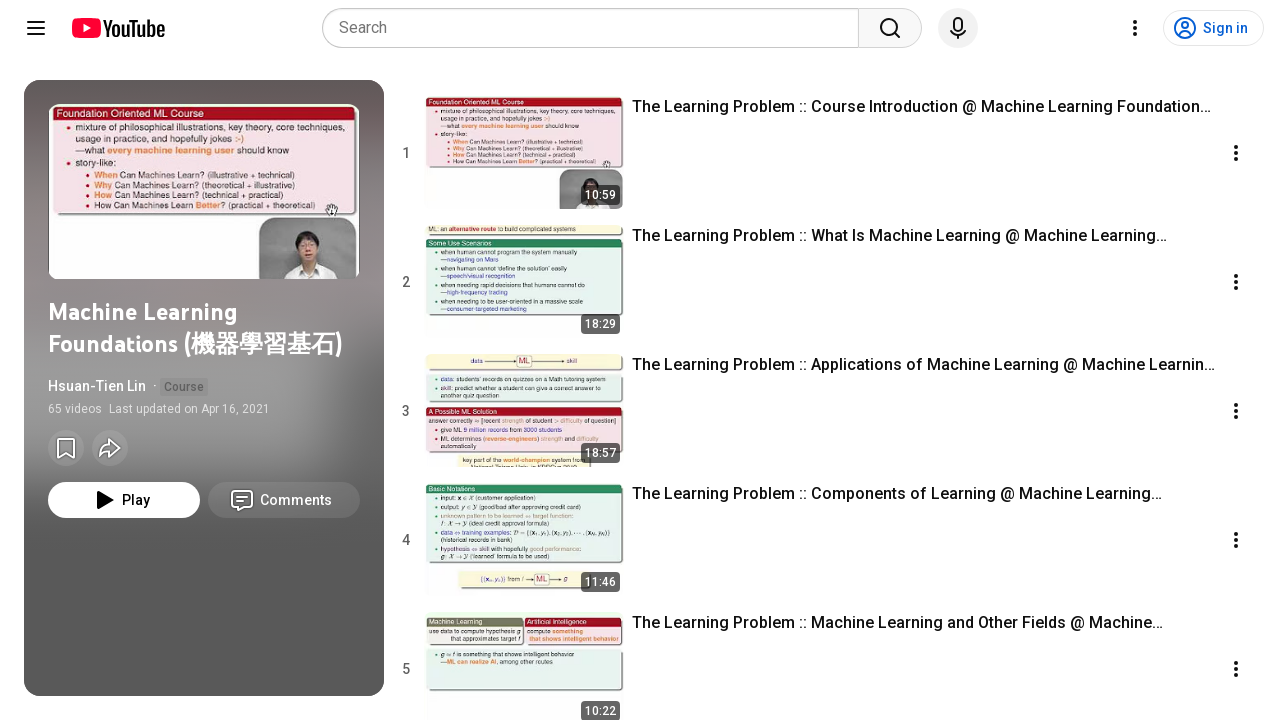

Extracted video link: /watch?v=dnVofdAomWY&list=PLXVfgk9fNX2I7tB6oIINGBmW50rrmFTqf&index=20&pp=iAQB
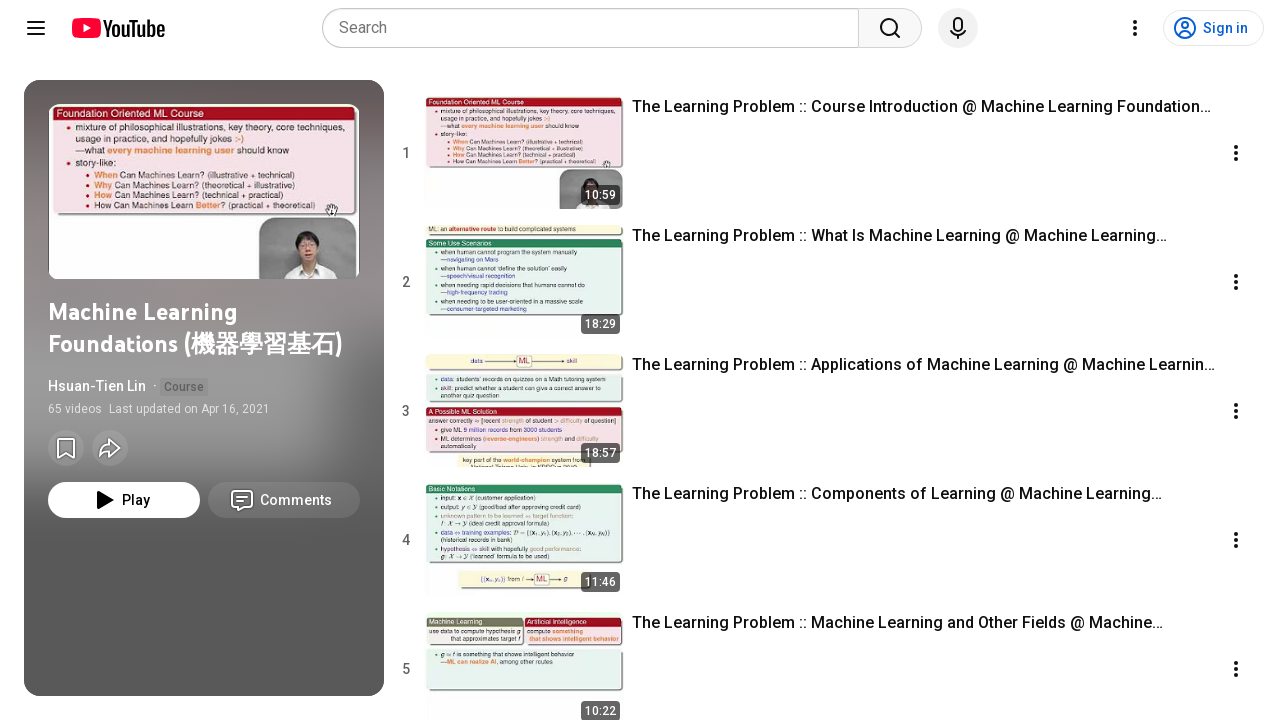

Extracted video link: /watch?v=z3TpJRqPzcg&list=PLXVfgk9fNX2I7tB6oIINGBmW50rrmFTqf&index=21&pp=iAQB
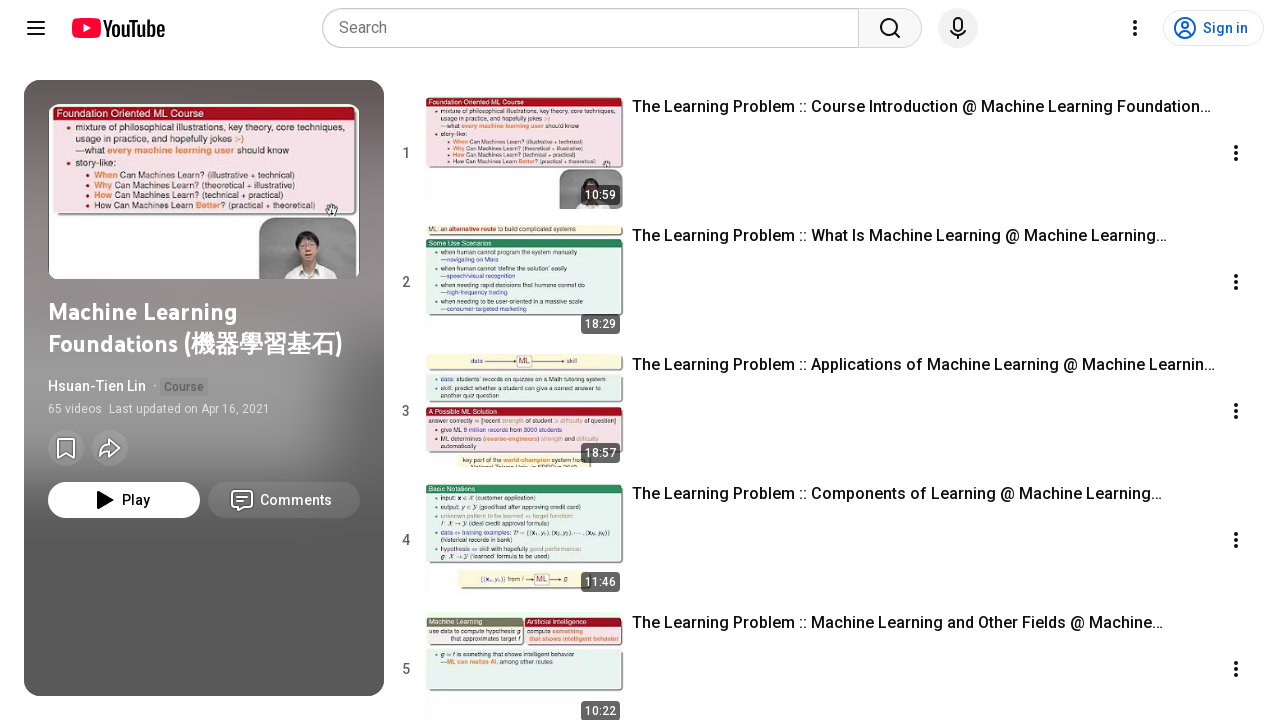

Extracted video link: /watch?v=rUFqB5Z3YHQ&list=PLXVfgk9fNX2I7tB6oIINGBmW50rrmFTqf&index=22&pp=iAQB
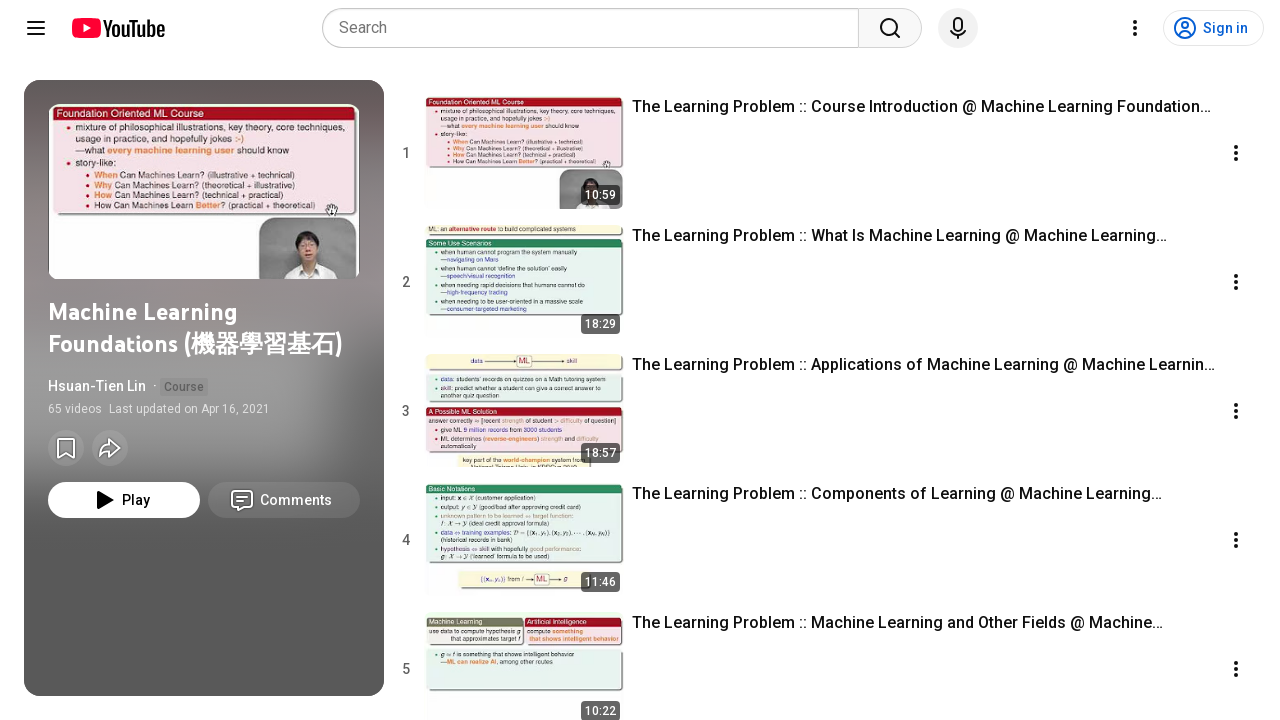

Extracted video link: /watch?v=OmRekto9rkc&list=PLXVfgk9fNX2I7tB6oIINGBmW50rrmFTqf&index=23&pp=iAQB
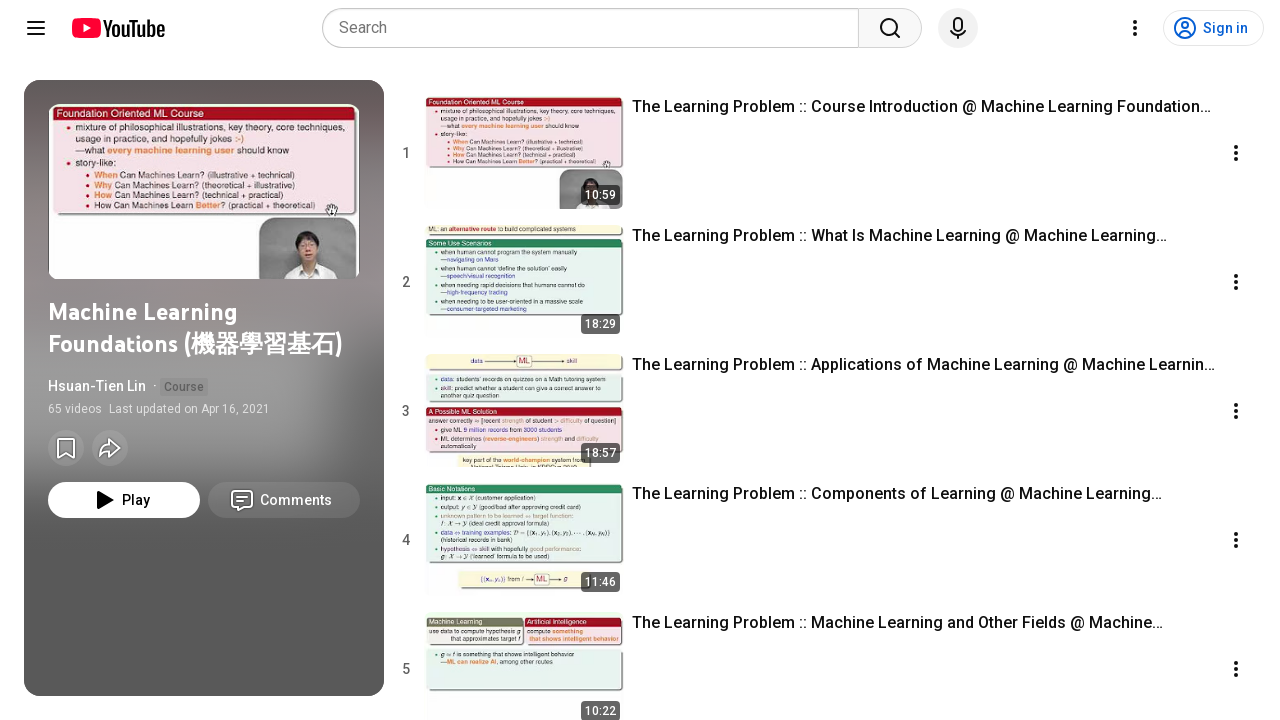

Extracted video link: /watch?v=6jtWUmaBqFU&list=PLXVfgk9fNX2I7tB6oIINGBmW50rrmFTqf&index=24&pp=iAQB
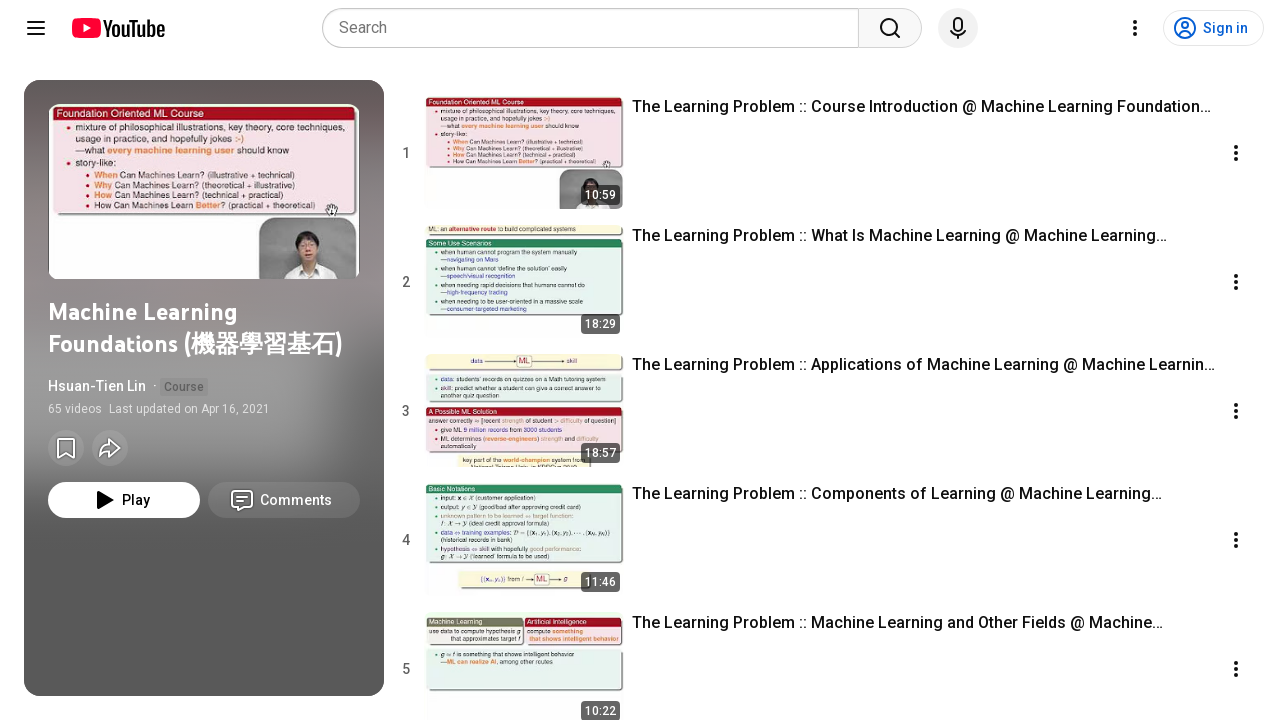

Extracted video link: /watch?v=GcxpsIvR7t8&list=PLXVfgk9fNX2I7tB6oIINGBmW50rrmFTqf&index=25&pp=iAQB
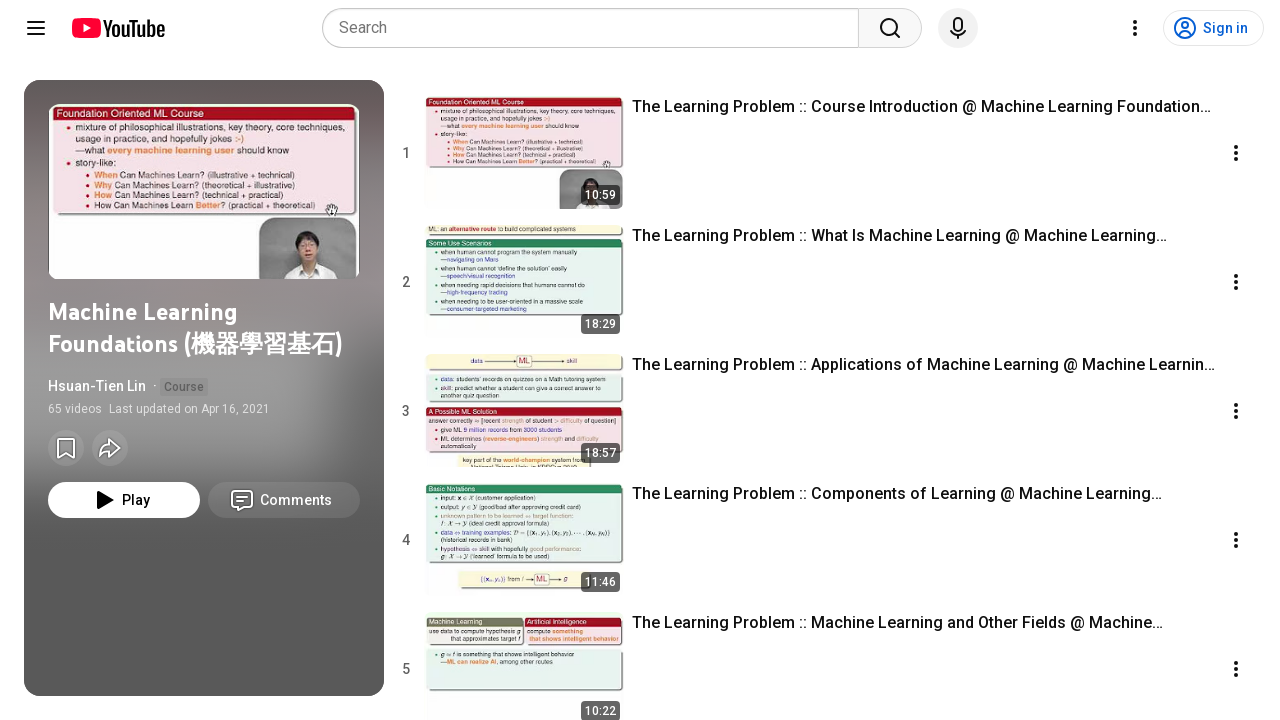

Extracted video link: /watch?v=XxPB9GlJEUk&list=PLXVfgk9fNX2I7tB6oIINGBmW50rrmFTqf&index=26&pp=iAQB
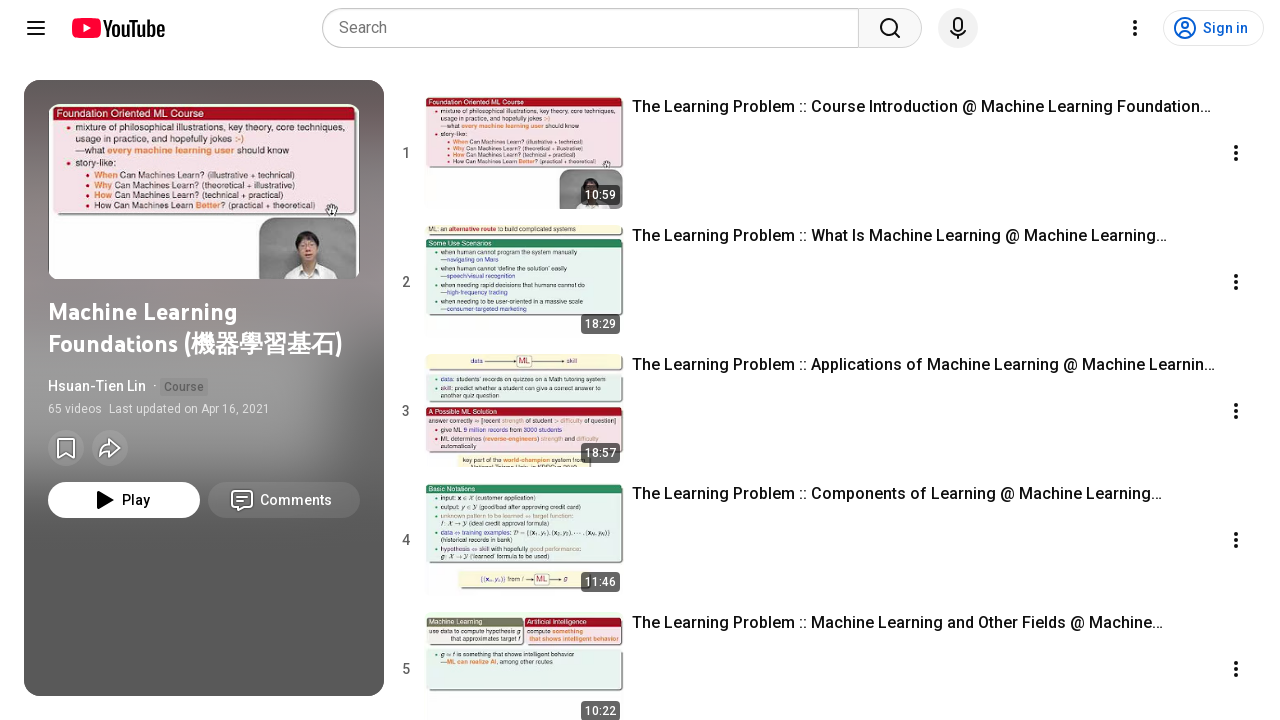

Extracted video link: /watch?v=WQzhc1IdB_I&list=PLXVfgk9fNX2I7tB6oIINGBmW50rrmFTqf&index=27&pp=iAQB
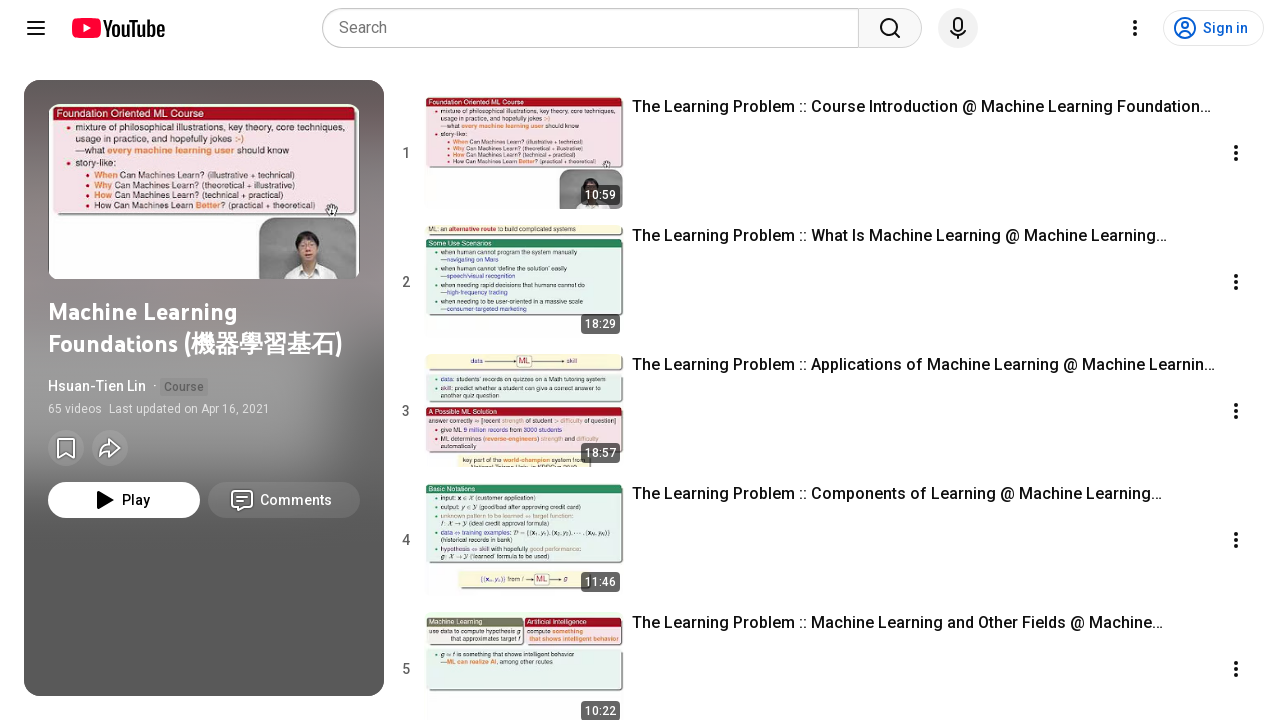

Extracted video link: /watch?v=5-V5WCf8cY8&list=PLXVfgk9fNX2I7tB6oIINGBmW50rrmFTqf&index=28&pp=iAQB
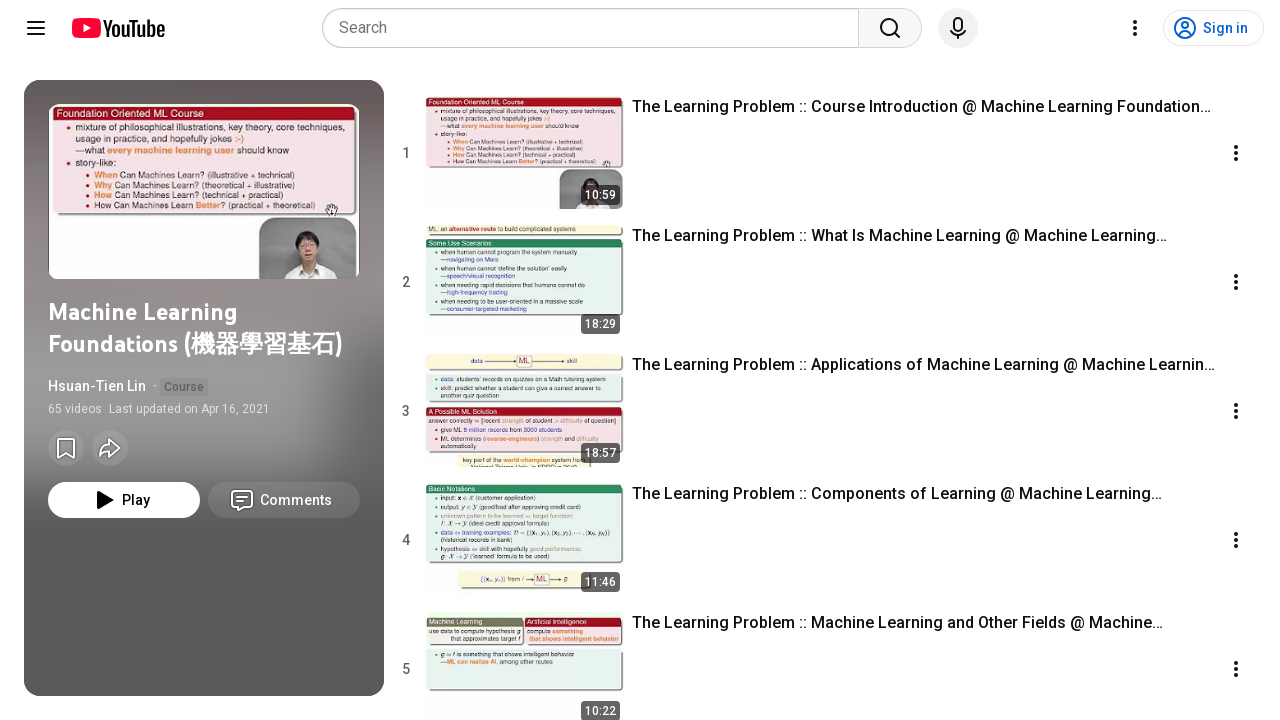

Extracted video link: /watch?v=_DN_oF-i6ag&list=PLXVfgk9fNX2I7tB6oIINGBmW50rrmFTqf&index=29&pp=iAQB
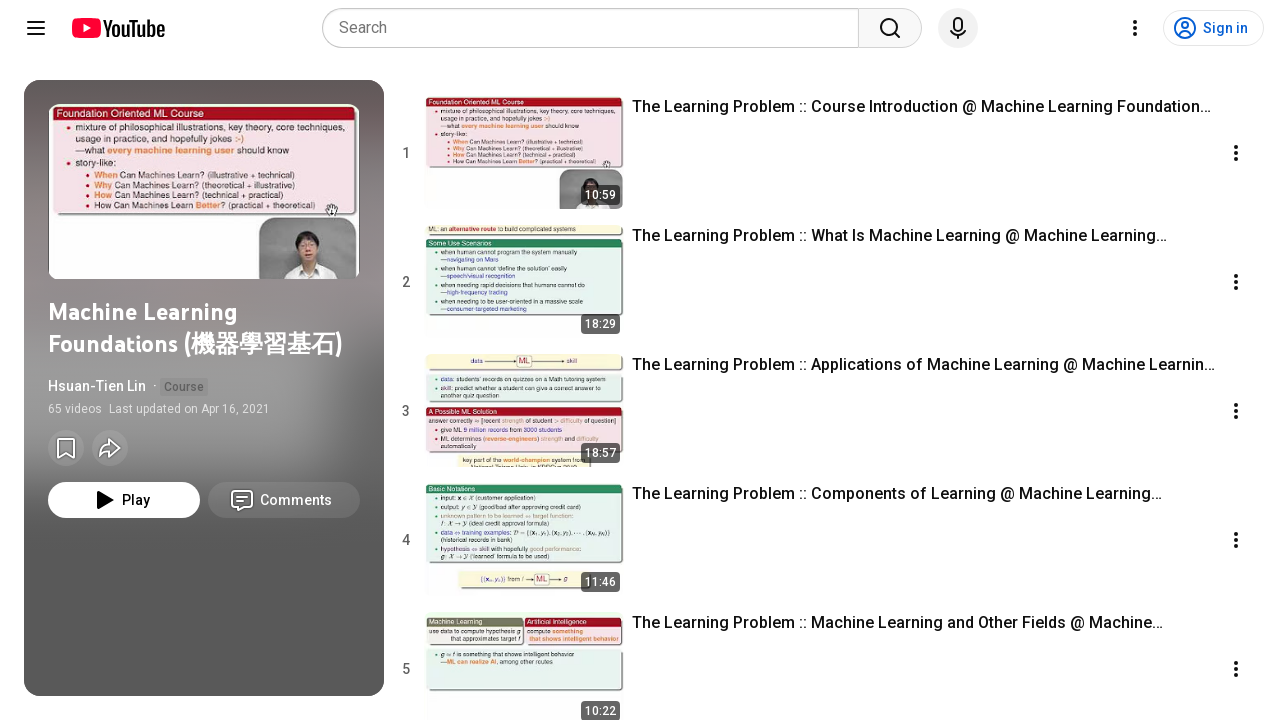

Extracted video link: /watch?v=Br8J5pZM_CE&list=PLXVfgk9fNX2I7tB6oIINGBmW50rrmFTqf&index=30&pp=iAQB
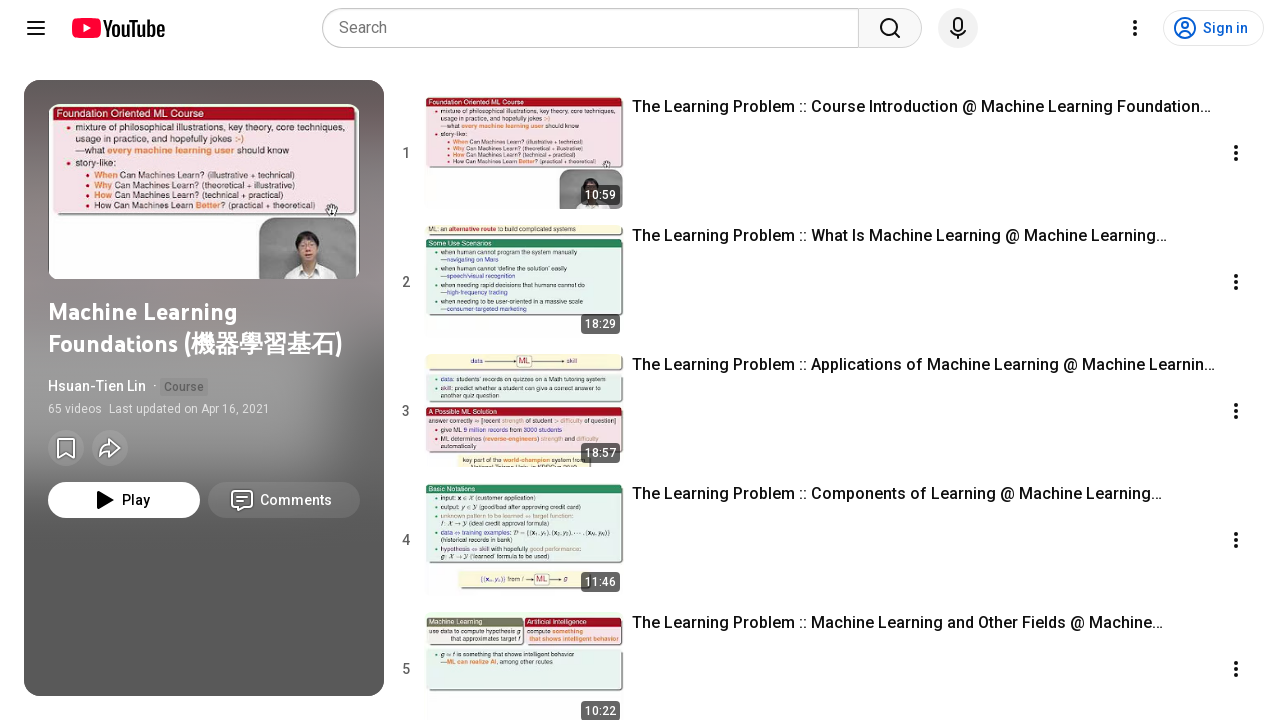

Extracted video link: /watch?v=2gCnX0V1do8&list=PLXVfgk9fNX2I7tB6oIINGBmW50rrmFTqf&index=31&pp=iAQB0gcJCaIKAYcqIYzv
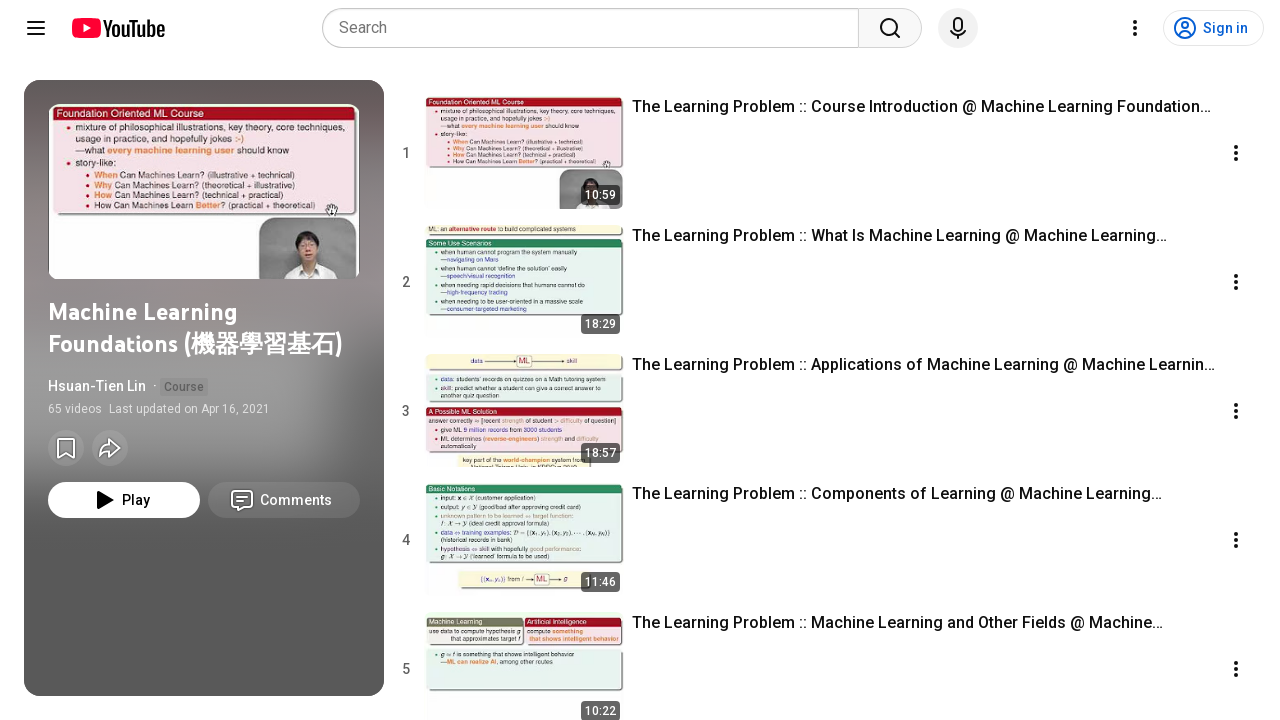

Extracted video link: /watch?v=0ApgGq4mh1E&list=PLXVfgk9fNX2I7tB6oIINGBmW50rrmFTqf&index=32&pp=iAQB
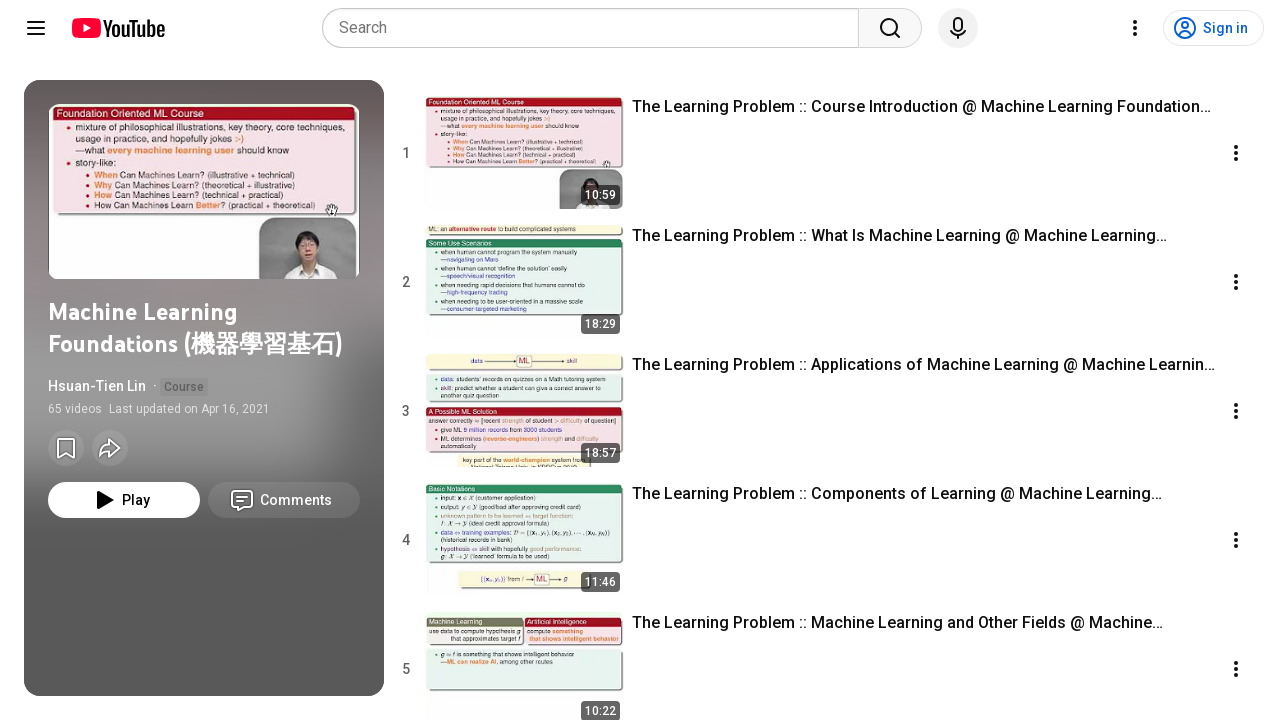

Extracted video link: /watch?v=XfuRb1jT4hs&list=PLXVfgk9fNX2I7tB6oIINGBmW50rrmFTqf&index=33&pp=iAQB
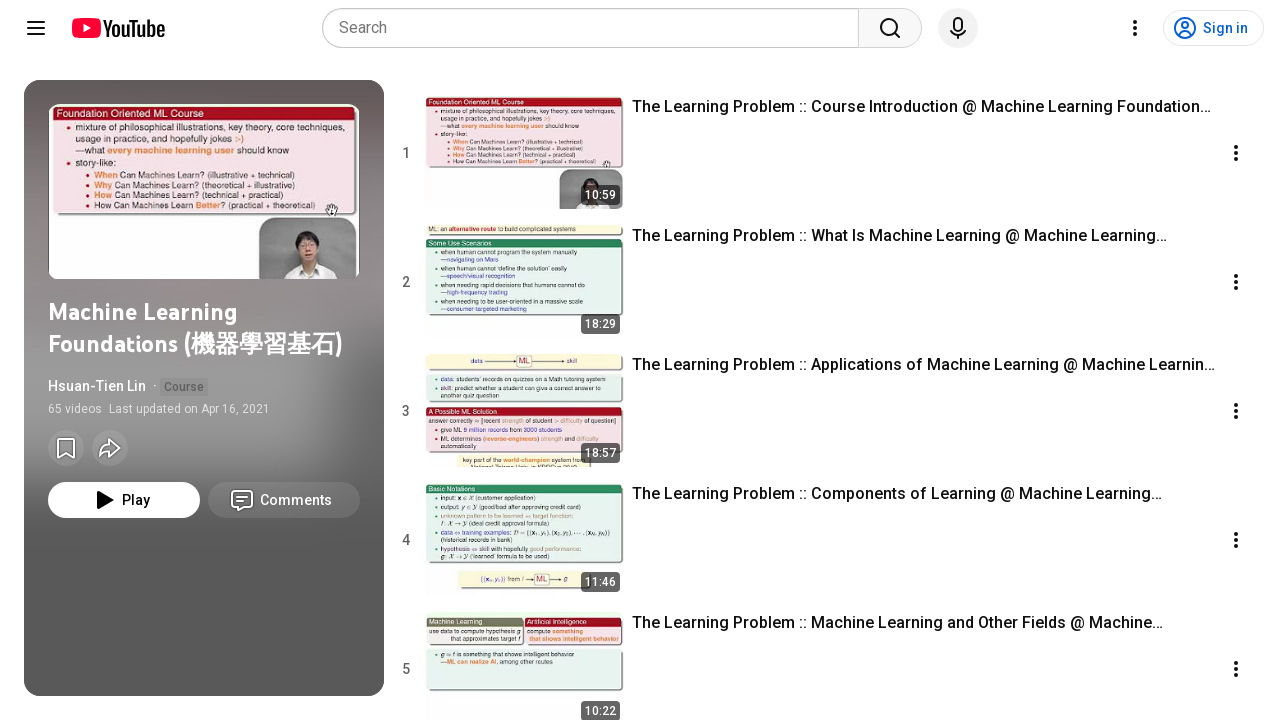

Extracted video link: /watch?v=qGzjYrLV-4Y&list=PLXVfgk9fNX2I7tB6oIINGBmW50rrmFTqf&index=34&pp=iAQB
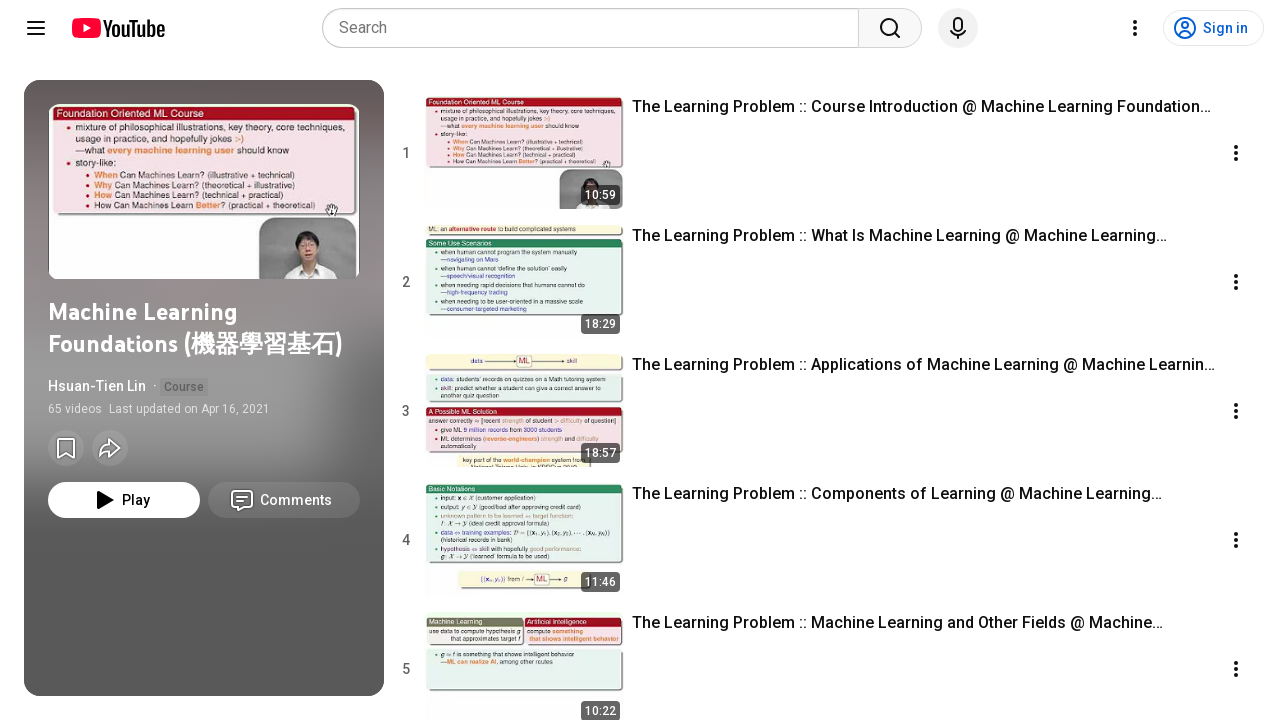

Extracted video link: /watch?v=2LfdSCdcg1g&list=PLXVfgk9fNX2I7tB6oIINGBmW50rrmFTqf&index=35&pp=iAQB
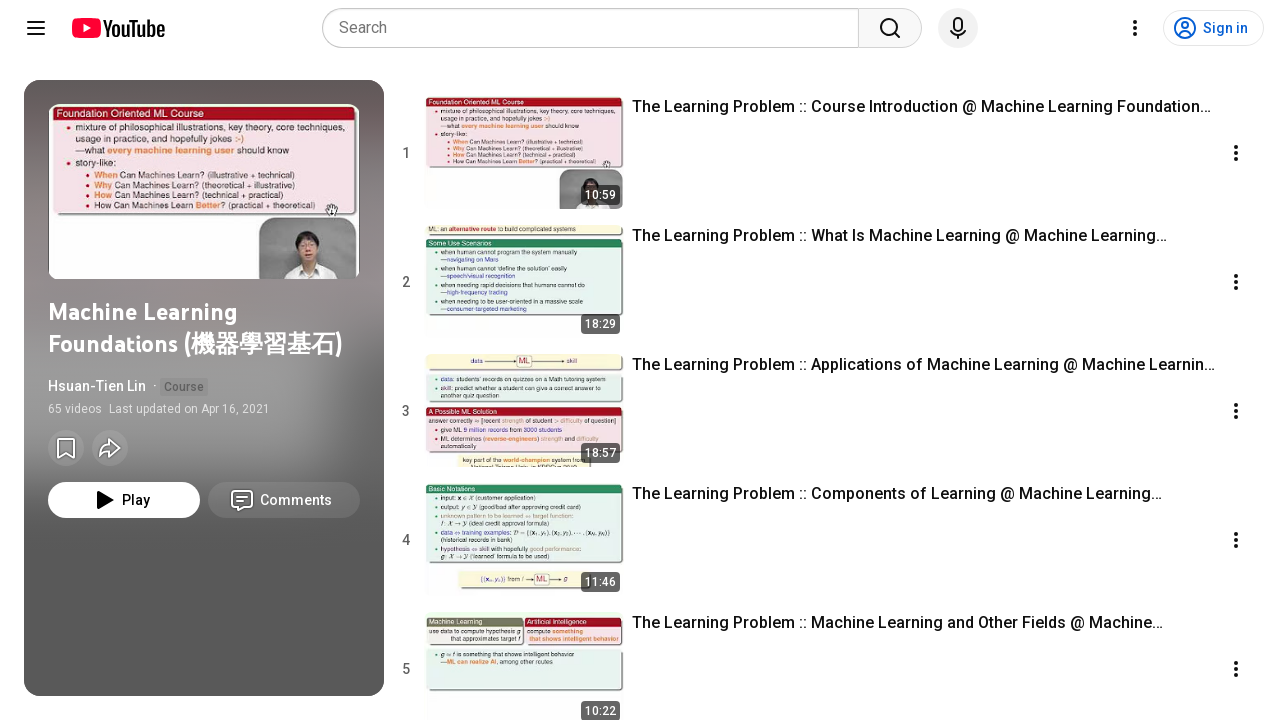

Extracted video link: /watch?v=lj2jK1FSwgo&list=PLXVfgk9fNX2I7tB6oIINGBmW50rrmFTqf&index=36&pp=iAQB
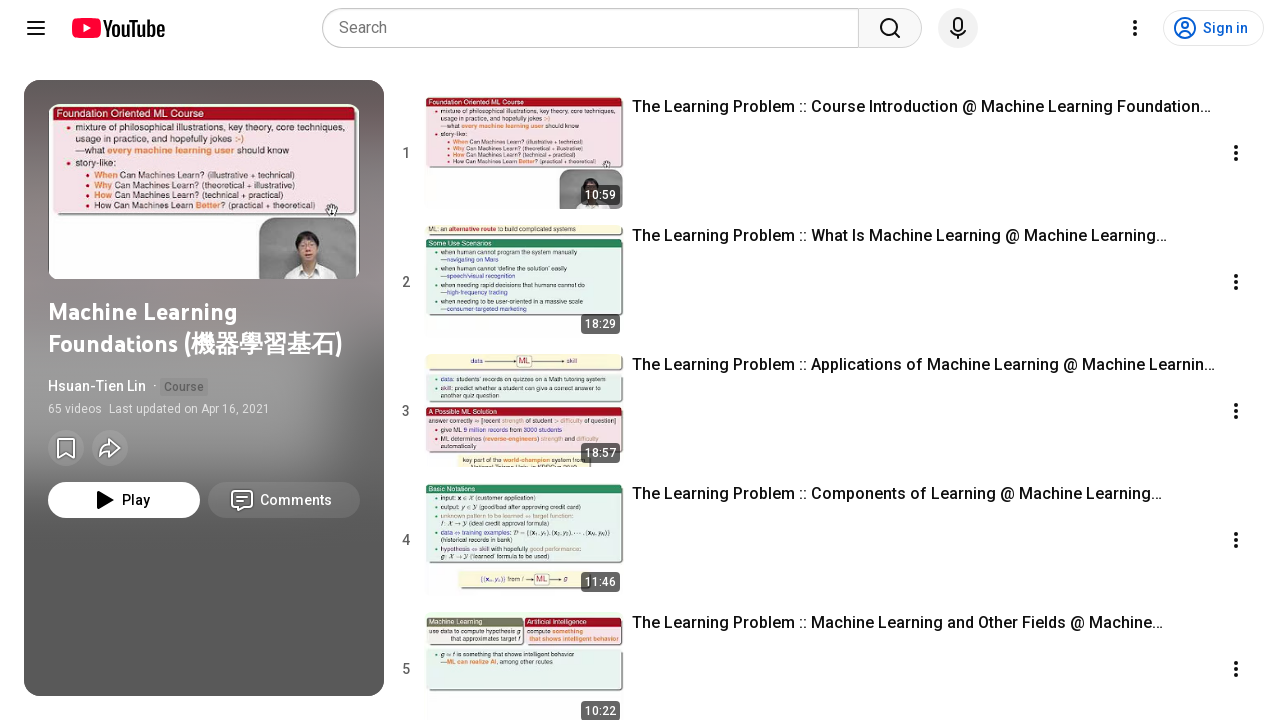

Extracted video link: /watch?v=tF1HTirYbtc&list=PLXVfgk9fNX2I7tB6oIINGBmW50rrmFTqf&index=37&pp=iAQB0gcJCaIKAYcqIYzv
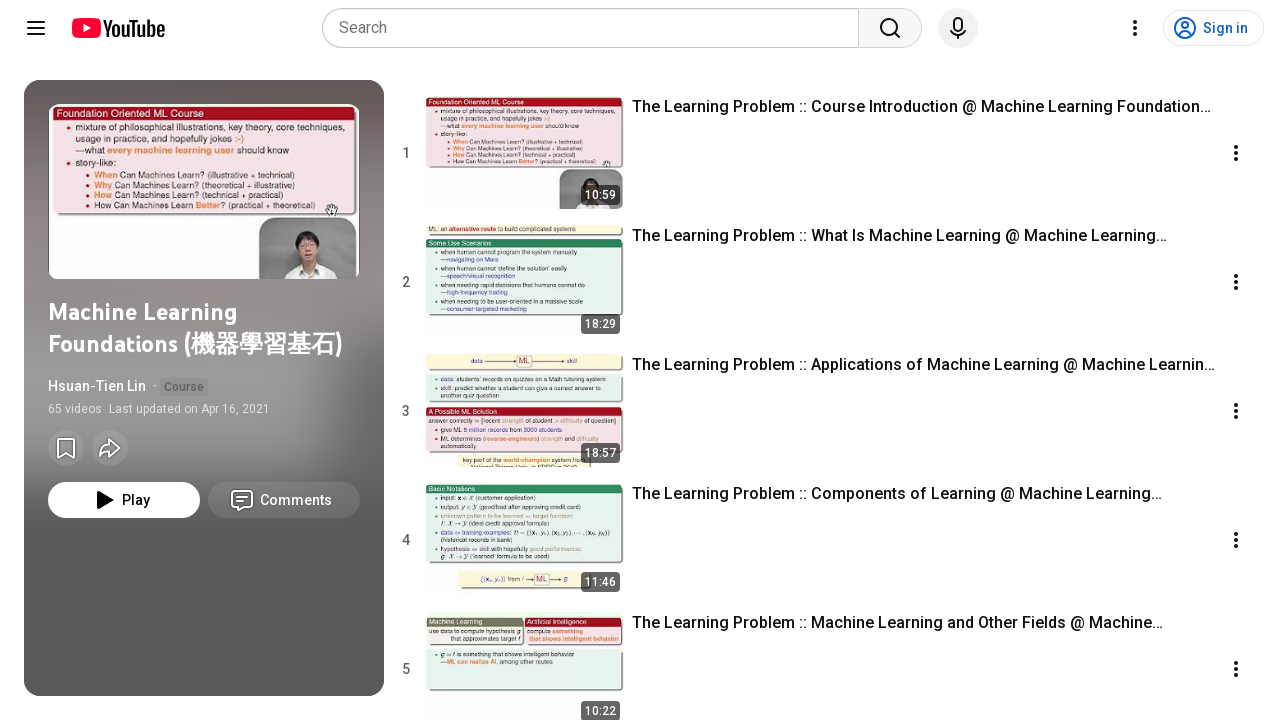

Extracted video link: /watch?v=4rPupwSdAac&list=PLXVfgk9fNX2I7tB6oIINGBmW50rrmFTqf&index=38&pp=iAQB
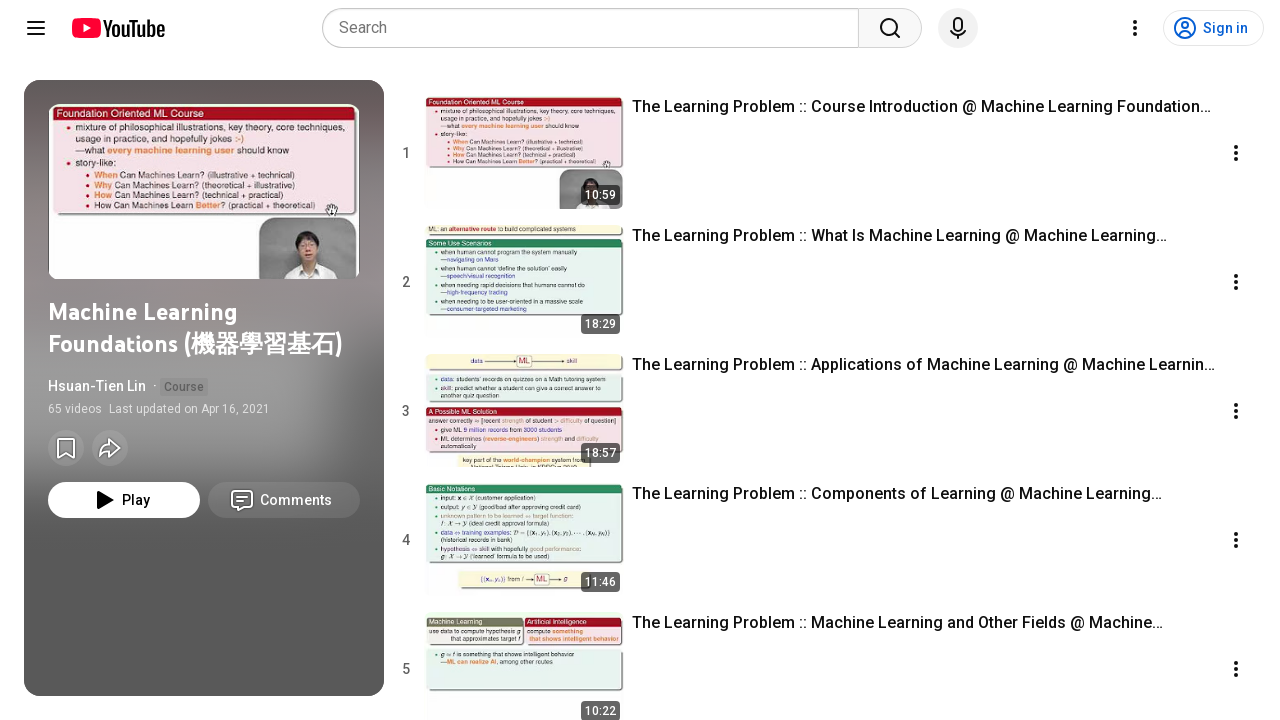

Extracted video link: /watch?v=Uw62i3-Tr4Q&list=PLXVfgk9fNX2I7tB6oIINGBmW50rrmFTqf&index=39&pp=iAQB
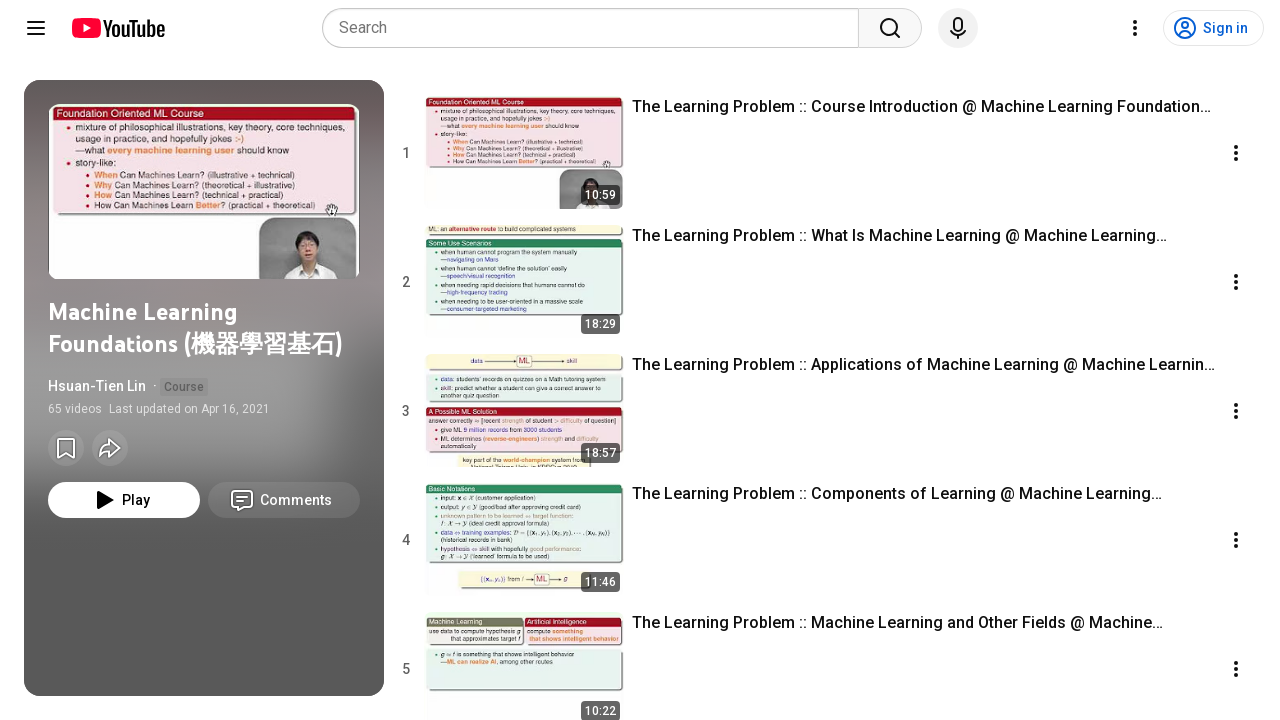

Extracted video link: /watch?v=IZttt_v5tSw&list=PLXVfgk9fNX2I7tB6oIINGBmW50rrmFTqf&index=40&pp=iAQB
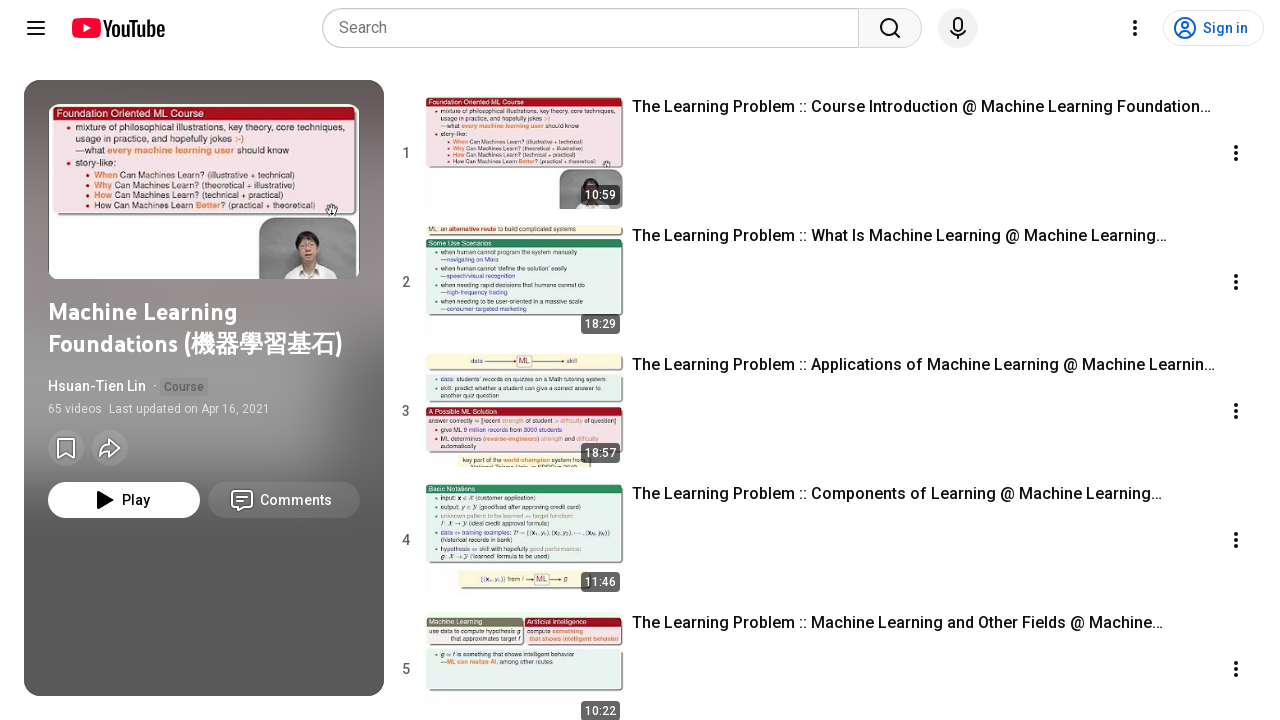

Extracted video link: /watch?v=X9NTihvSdjw&list=PLXVfgk9fNX2I7tB6oIINGBmW50rrmFTqf&index=41&pp=iAQB
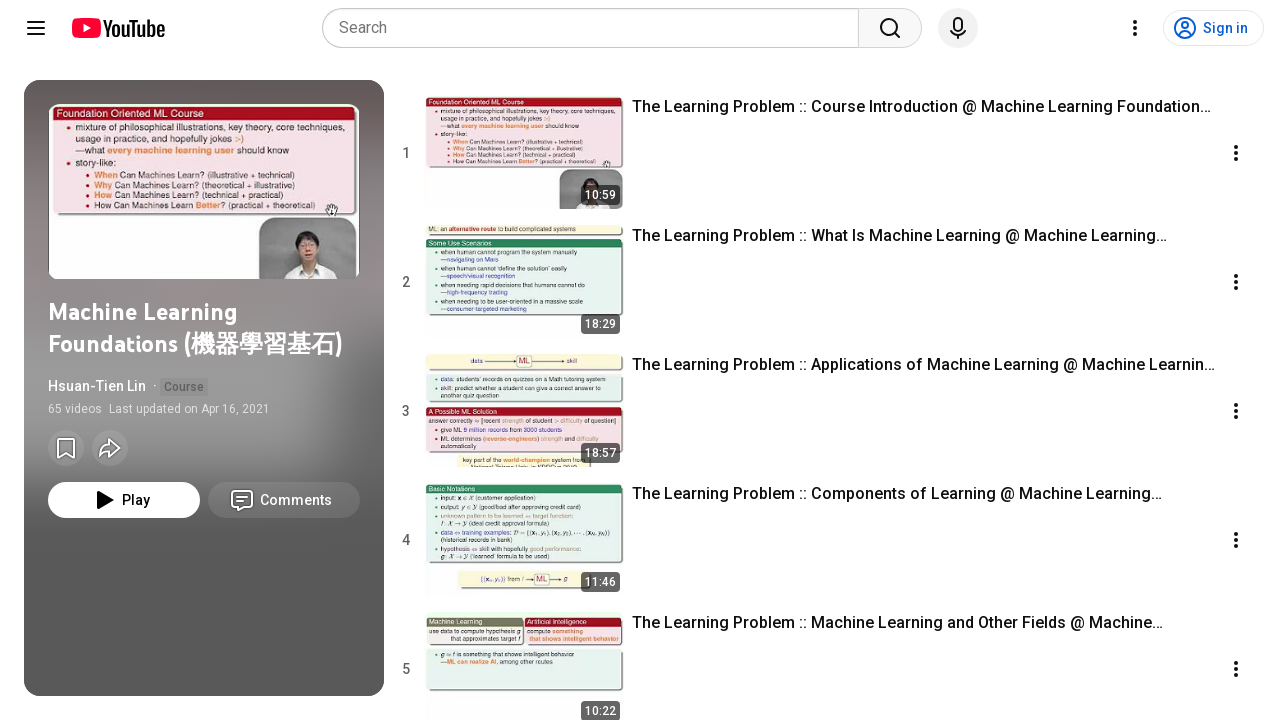

Extracted video link: /watch?v=qXfDVHVzI38&list=PLXVfgk9fNX2I7tB6oIINGBmW50rrmFTqf&index=42&pp=iAQB
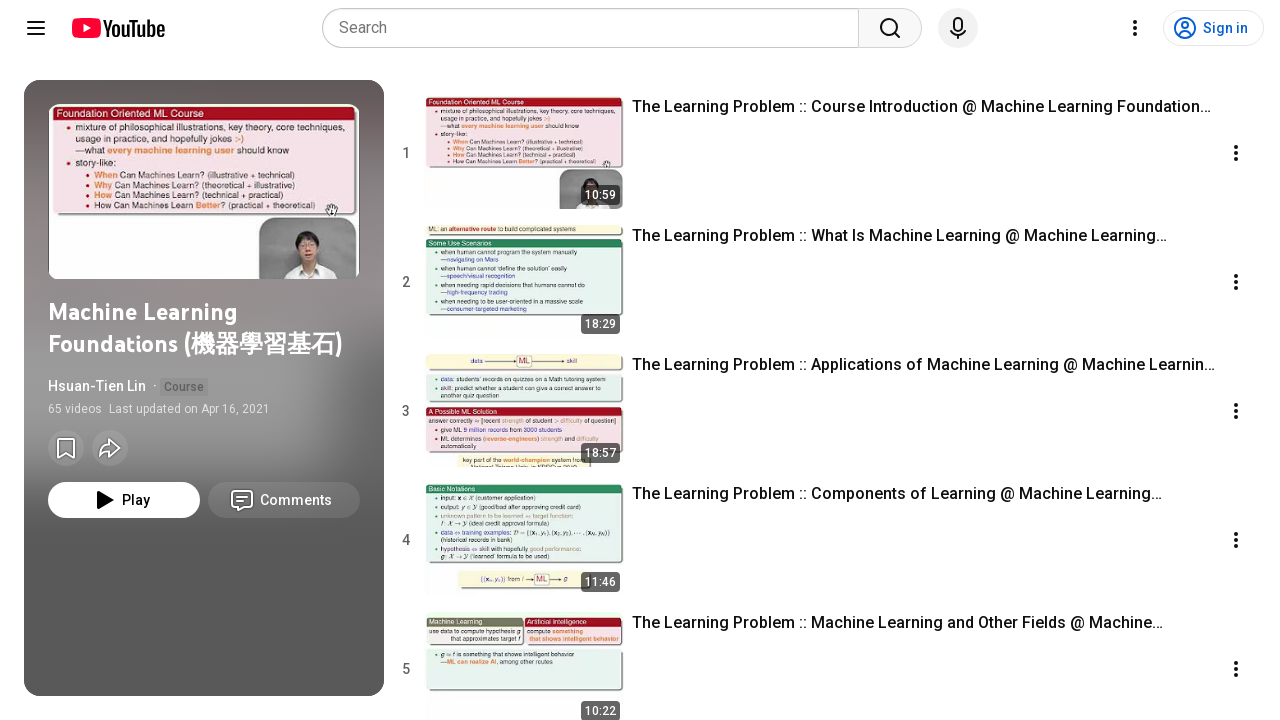

Extracted video link: /watch?v=9HL3YvmrovQ&list=PLXVfgk9fNX2I7tB6oIINGBmW50rrmFTqf&index=43&pp=iAQB
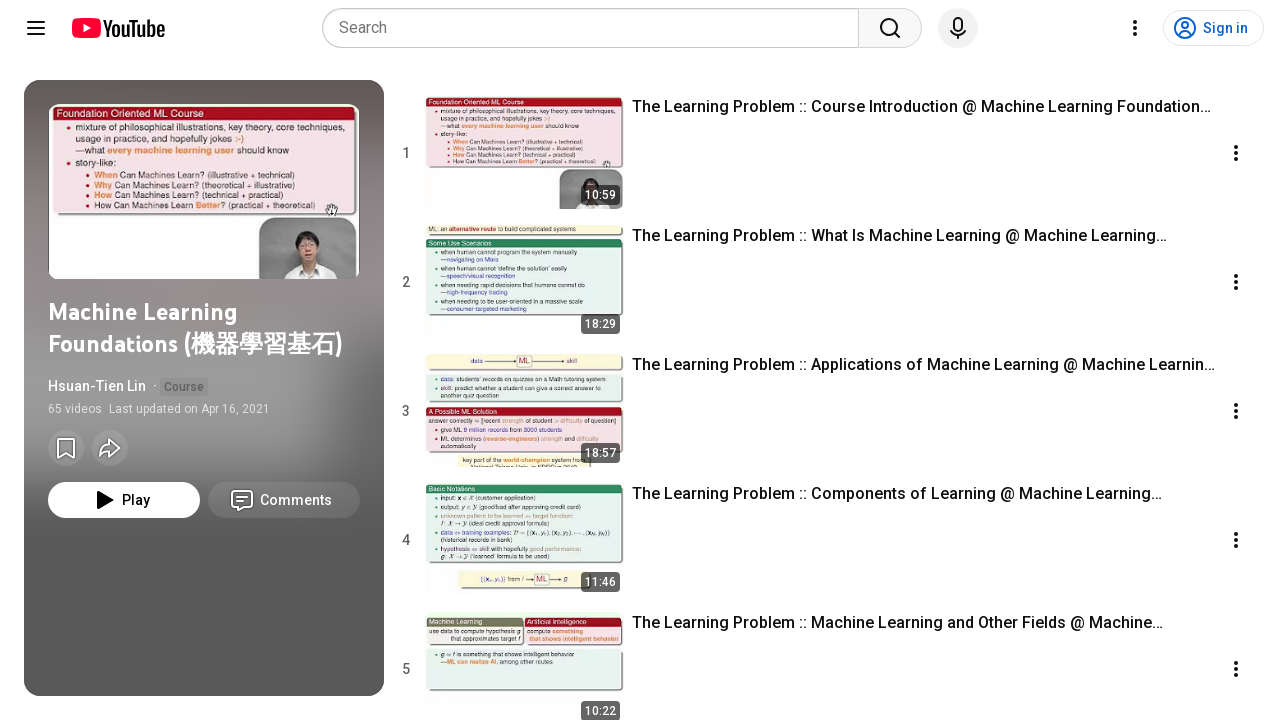

Extracted video link: /watch?v=wnM435PDHGY&list=PLXVfgk9fNX2I7tB6oIINGBmW50rrmFTqf&index=44&pp=iAQB
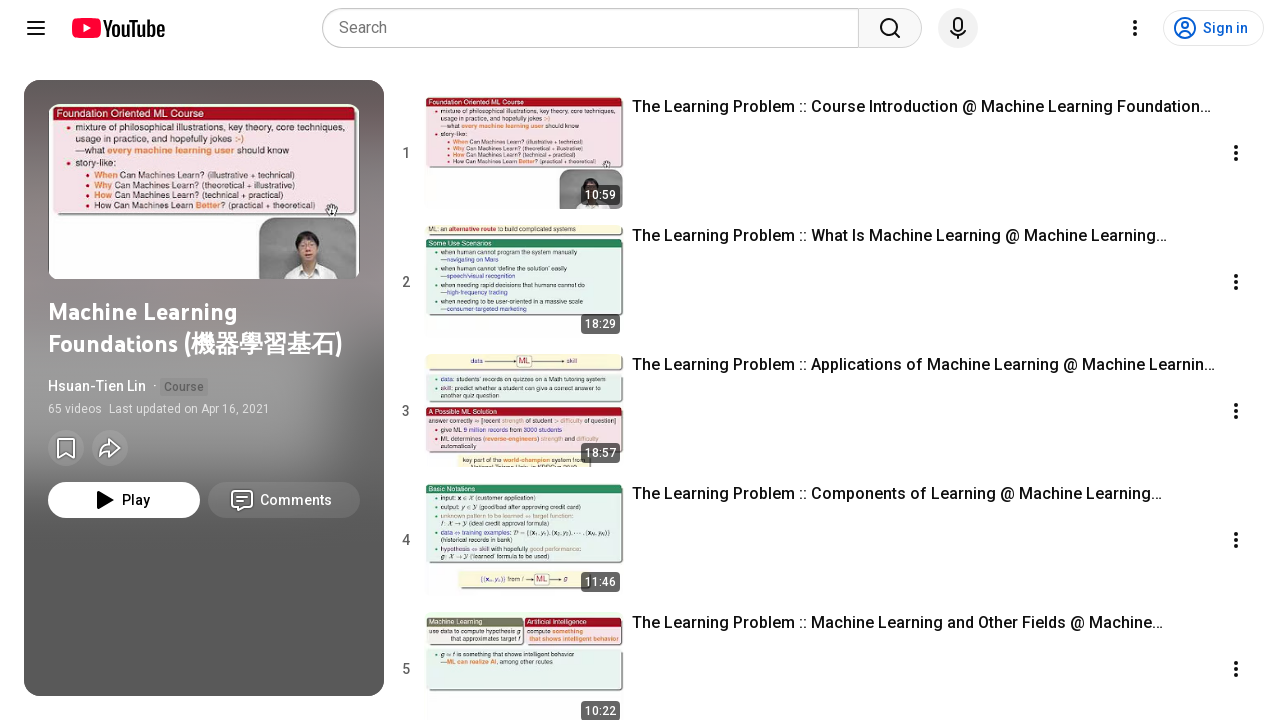

Extracted video link: /watch?v=vxnjOI_ASlw&list=PLXVfgk9fNX2I7tB6oIINGBmW50rrmFTqf&index=45&pp=iAQB
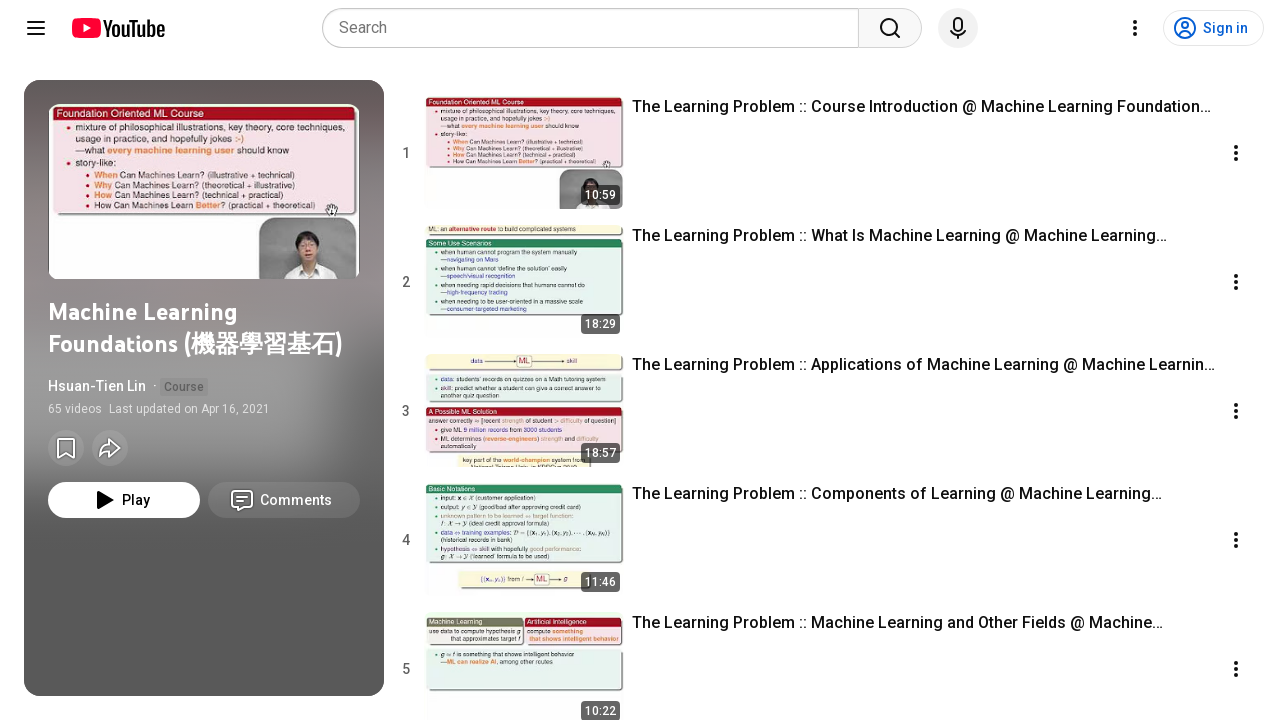

Extracted video link: /watch?v=8pQ06pku1xA&list=PLXVfgk9fNX2I7tB6oIINGBmW50rrmFTqf&index=46&pp=iAQB
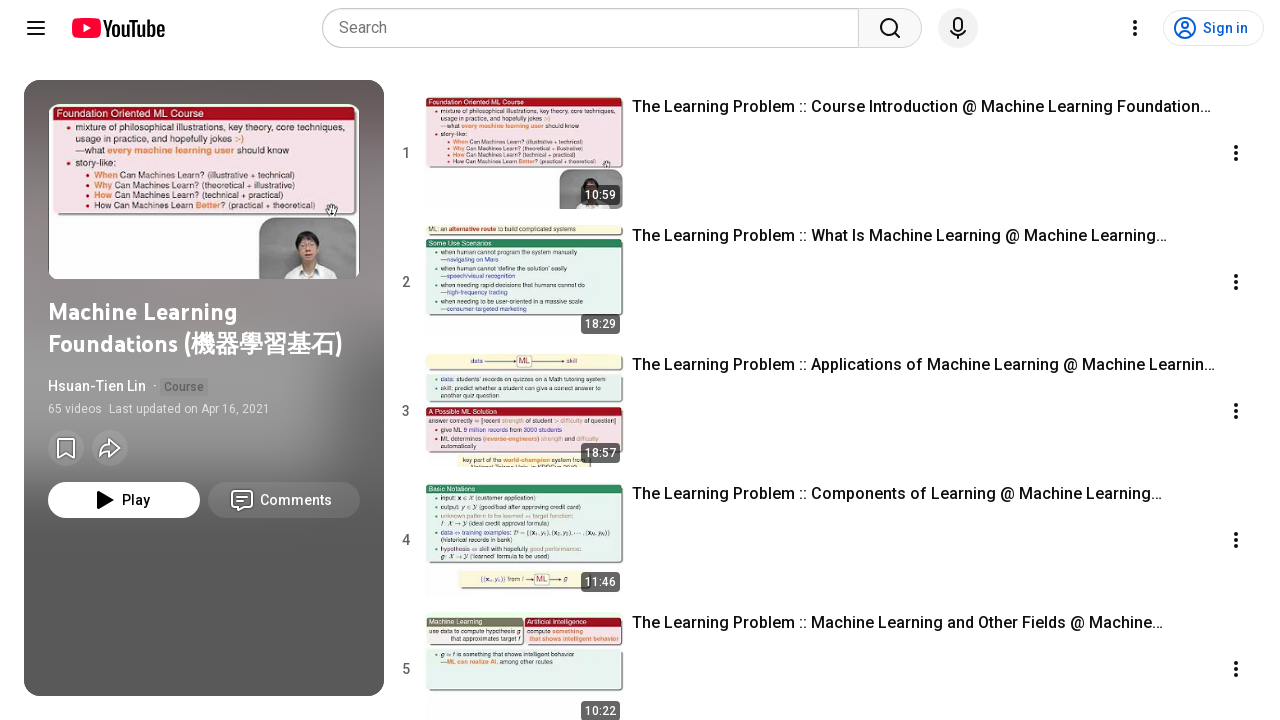

Extracted video link: /watch?v=UHAn6Cuk8zk&list=PLXVfgk9fNX2I7tB6oIINGBmW50rrmFTqf&index=47&pp=iAQB
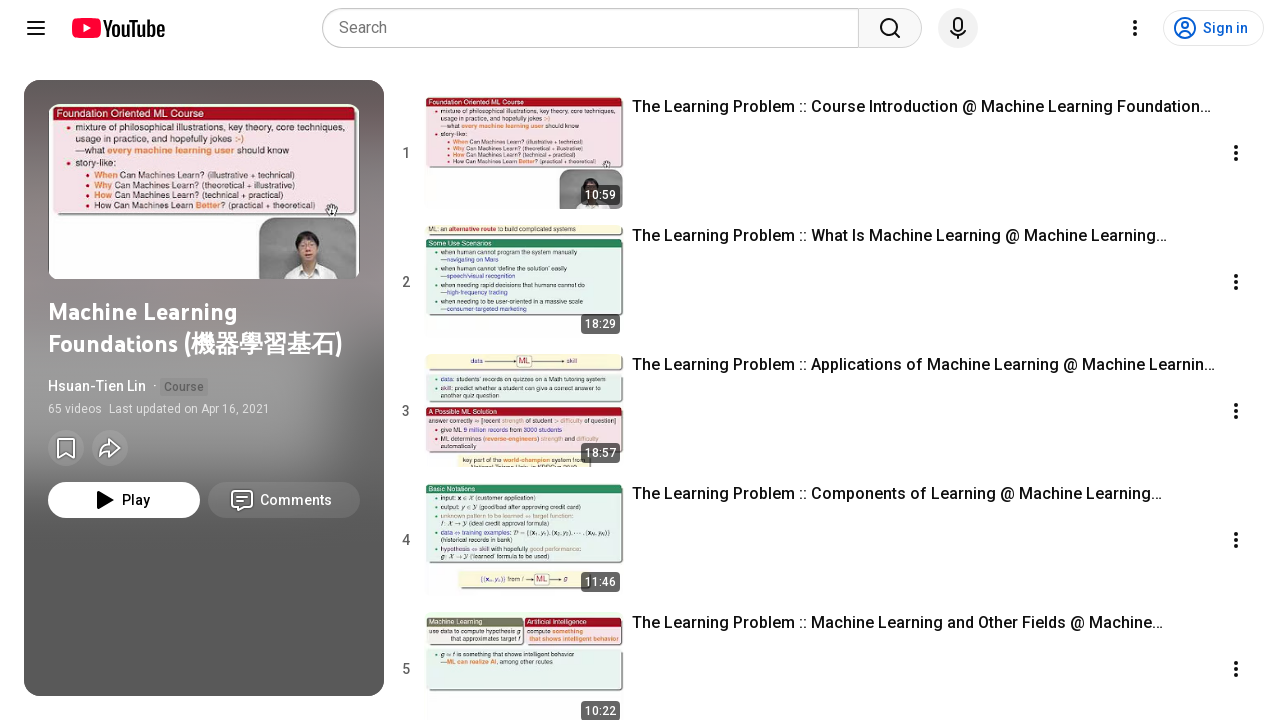

Extracted video link: /watch?v=Inxr-Yc1Aow&list=PLXVfgk9fNX2I7tB6oIINGBmW50rrmFTqf&index=48&pp=iAQB
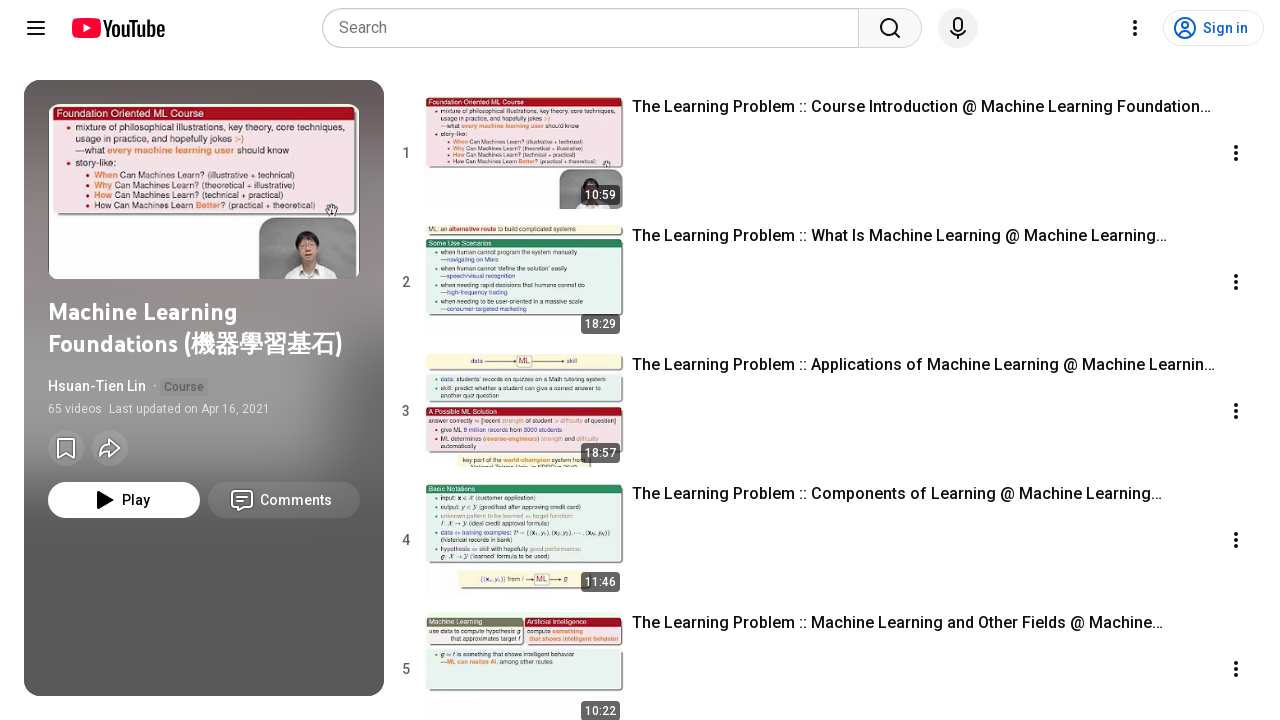

Extracted video link: /watch?v=gcLmU3MC3bE&list=PLXVfgk9fNX2I7tB6oIINGBmW50rrmFTqf&index=49&pp=iAQB
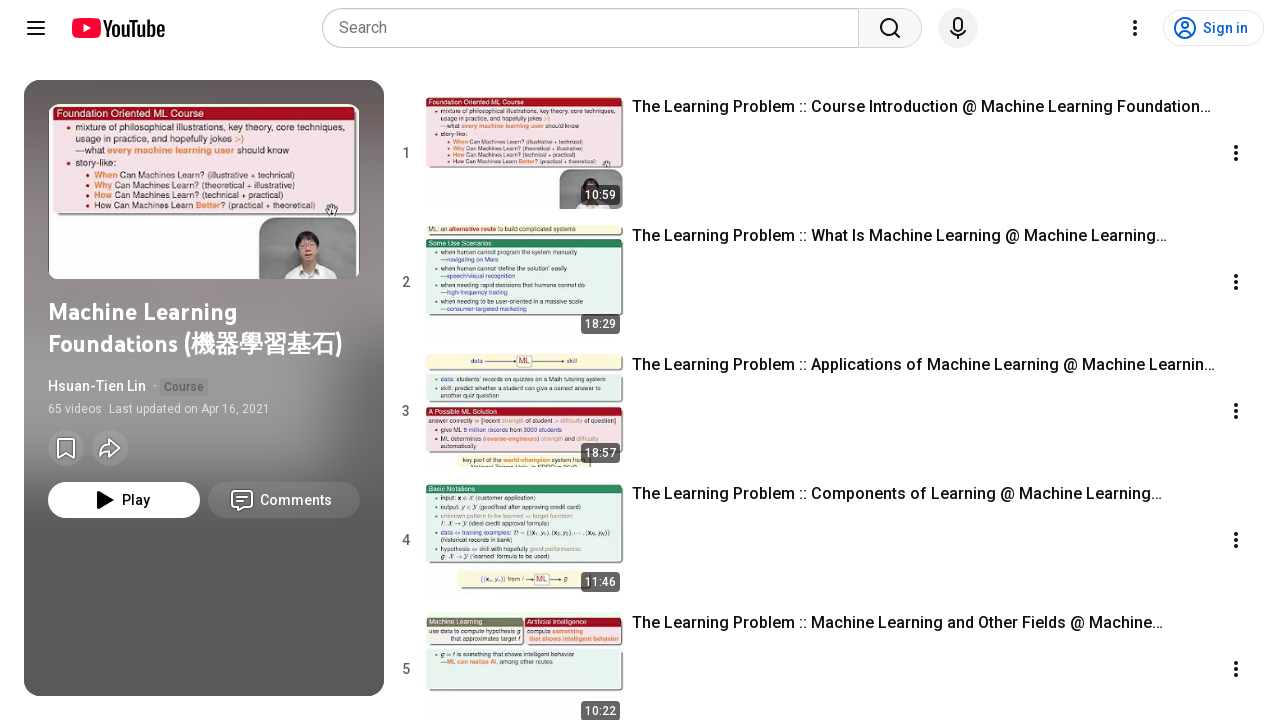

Extracted video link: /watch?v=BA76U3JBDdE&list=PLXVfgk9fNX2I7tB6oIINGBmW50rrmFTqf&index=50&pp=iAQB
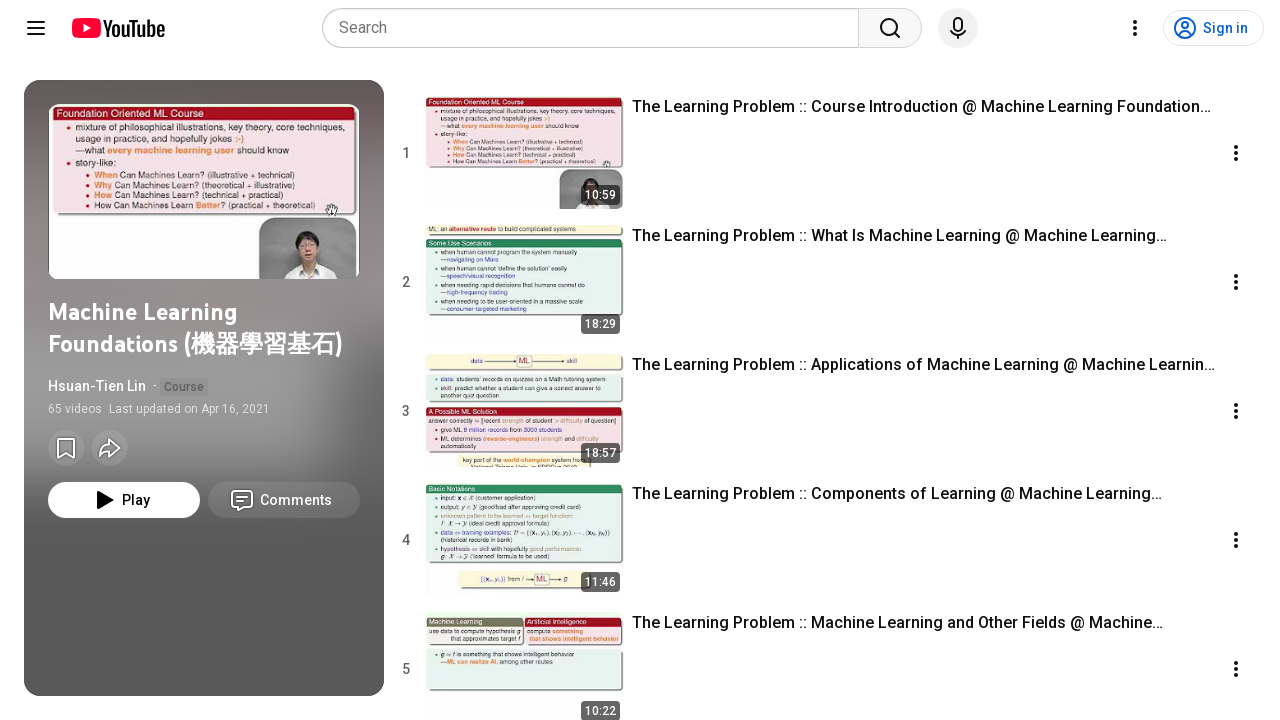

Extracted video link: /watch?v=6bfcLhHhgs0&list=PLXVfgk9fNX2I7tB6oIINGBmW50rrmFTqf&index=51&pp=iAQB
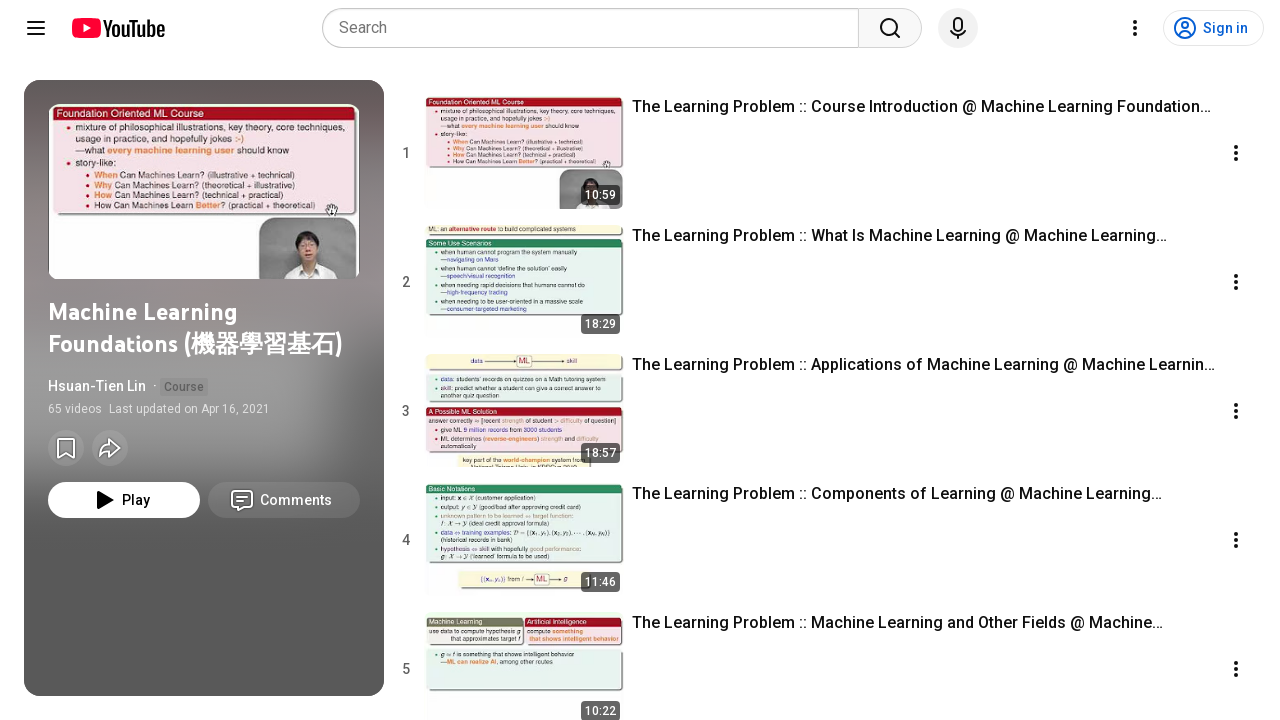

Extracted video link: /watch?v=c_208kUQEis&list=PLXVfgk9fNX2I7tB6oIINGBmW50rrmFTqf&index=52&pp=iAQB
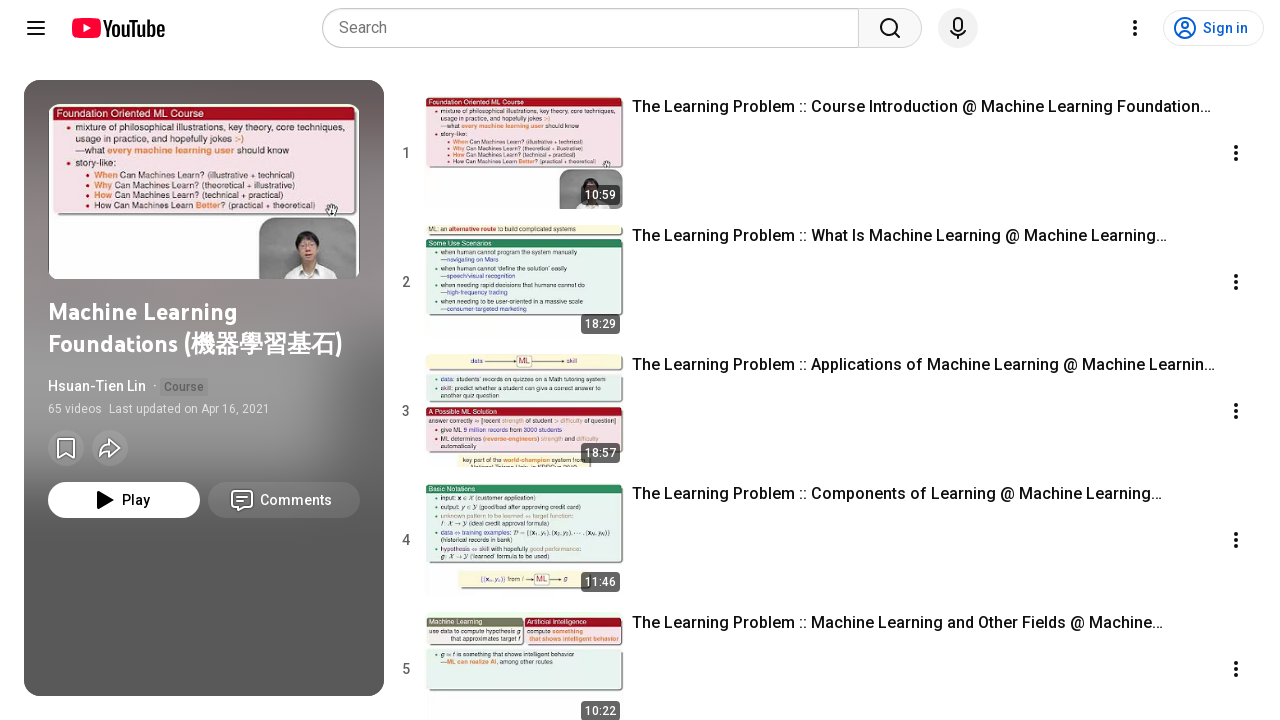

Extracted video link: /watch?v=r3bX1k7tcjc&list=PLXVfgk9fNX2I7tB6oIINGBmW50rrmFTqf&index=53&pp=iAQB
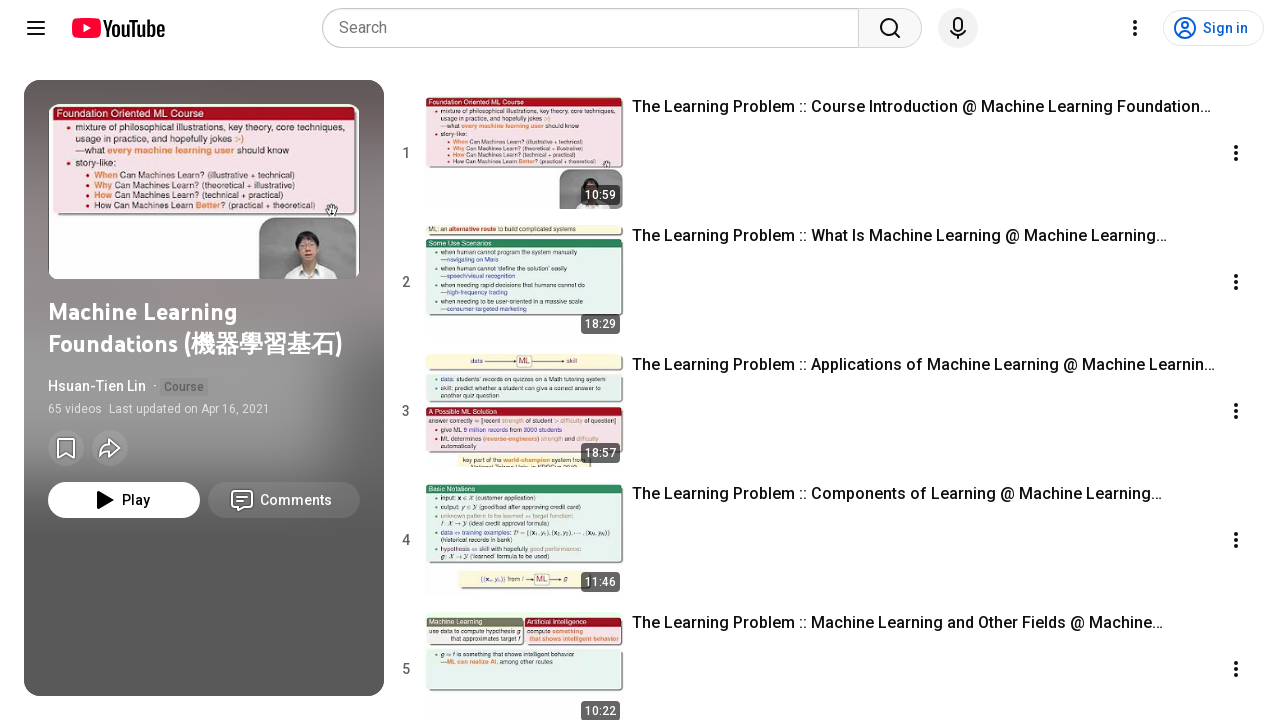

Extracted video link: /watch?v=Sno7I5slFUA&list=PLXVfgk9fNX2I7tB6oIINGBmW50rrmFTqf&index=54&pp=iAQB
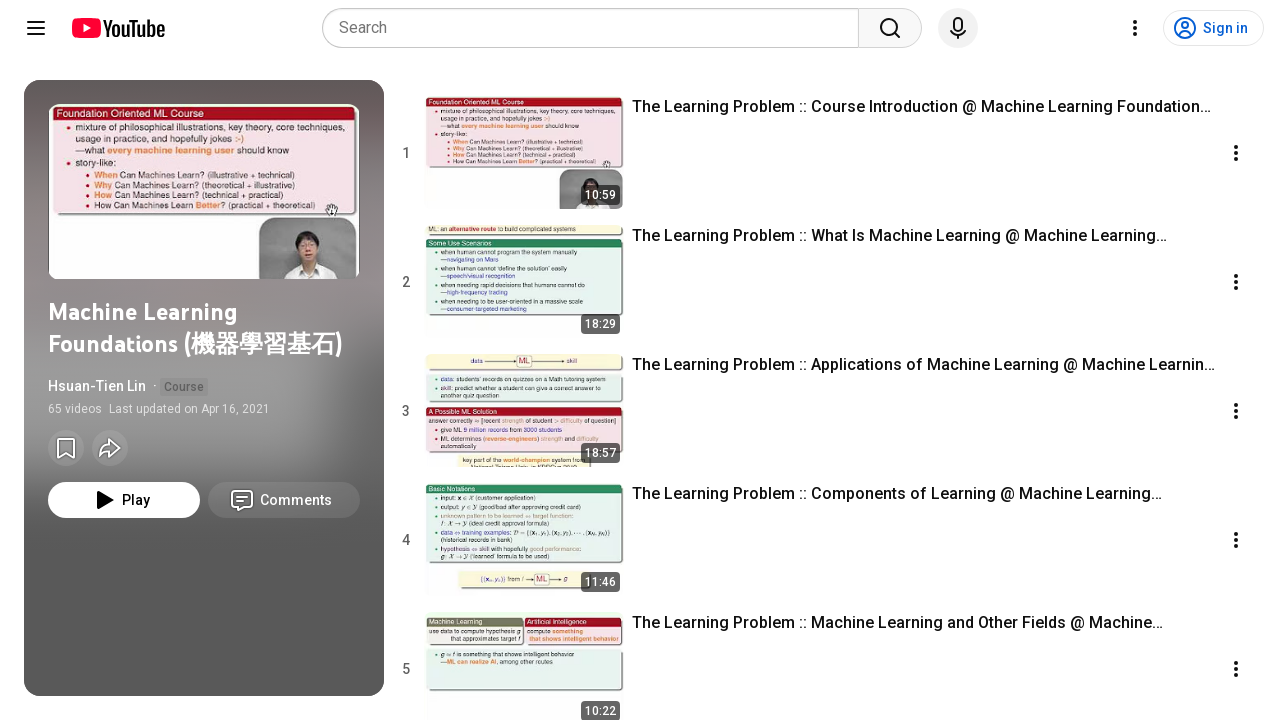

Extracted video link: /watch?v=idWnPdW9znM&list=PLXVfgk9fNX2I7tB6oIINGBmW50rrmFTqf&index=55&pp=iAQB
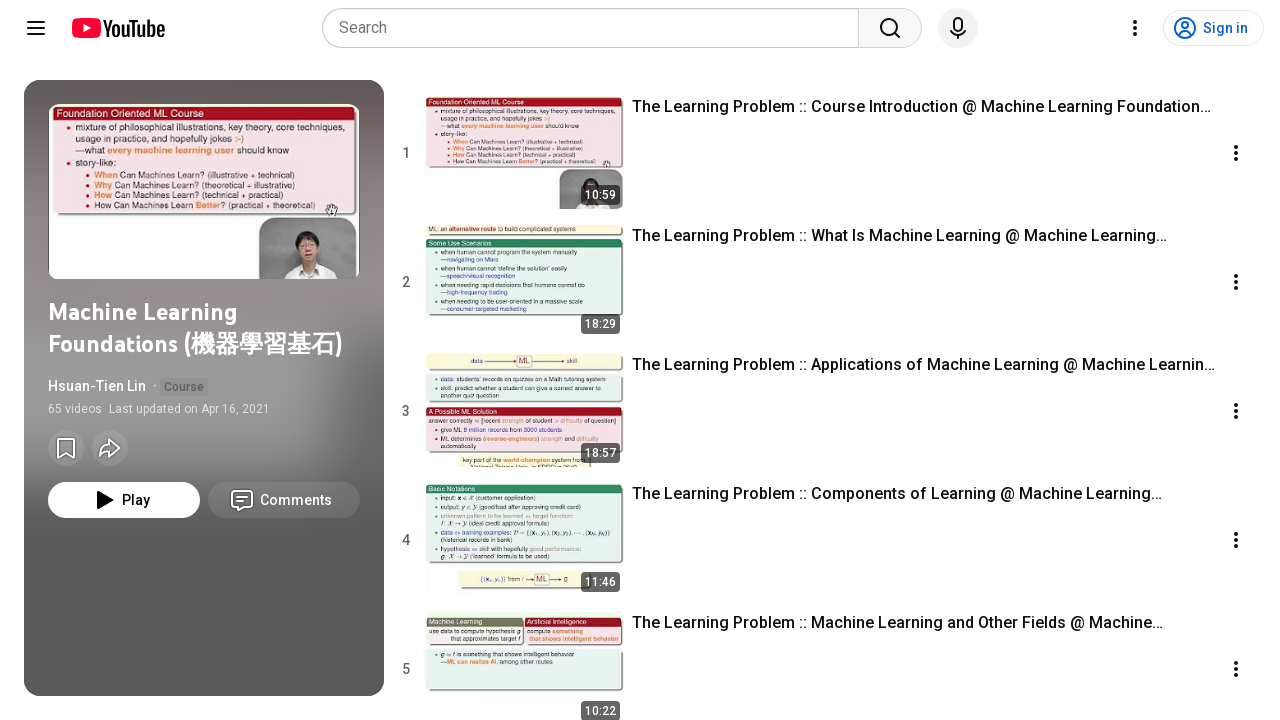

Extracted video link: /watch?v=15JB2o4VUeY&list=PLXVfgk9fNX2I7tB6oIINGBmW50rrmFTqf&index=56&pp=iAQB
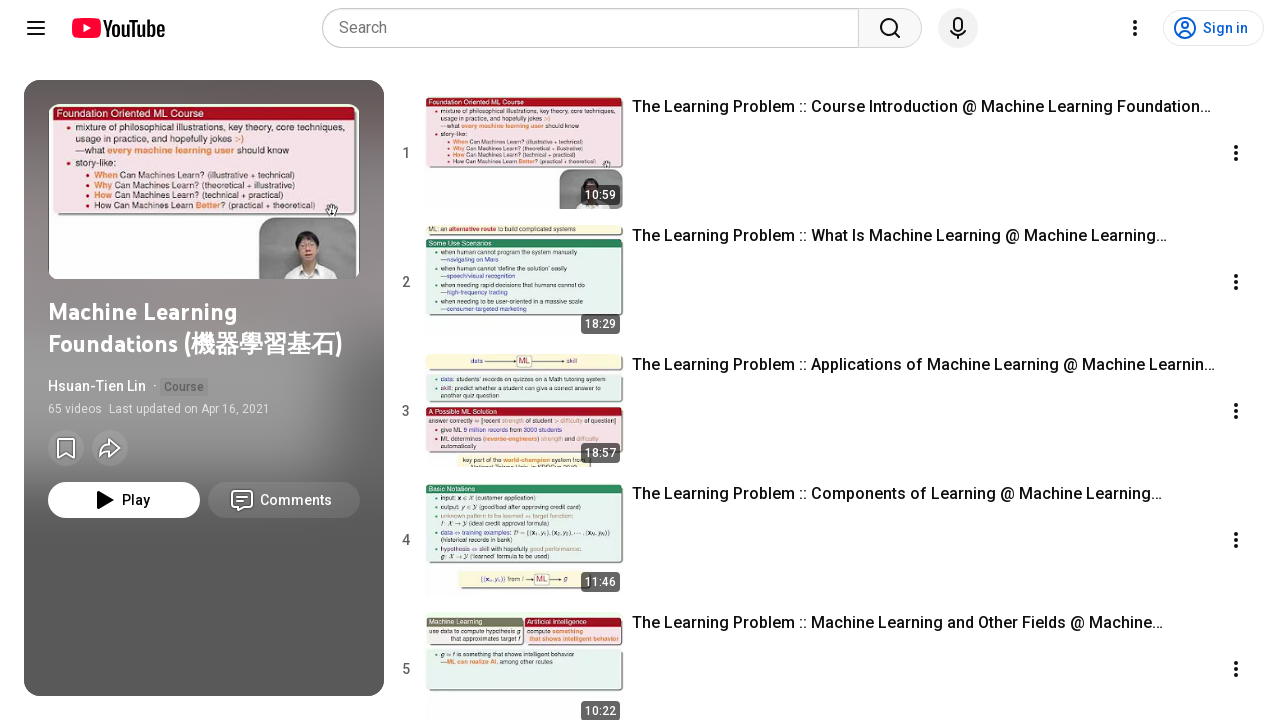

Extracted video link: /watch?v=PeQeKeeGu3A&list=PLXVfgk9fNX2I7tB6oIINGBmW50rrmFTqf&index=57&pp=iAQB
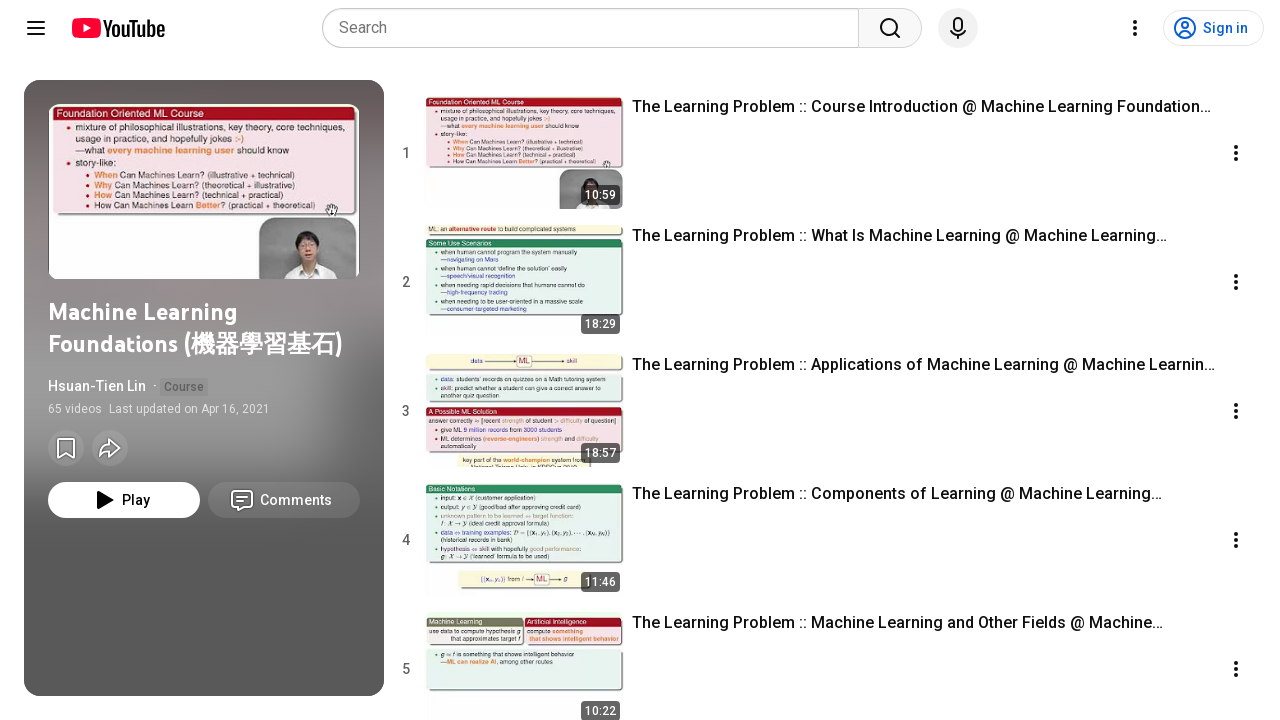

Extracted video link: /watch?v=BRLGPnrcel8&list=PLXVfgk9fNX2I7tB6oIINGBmW50rrmFTqf&index=58&pp=iAQB
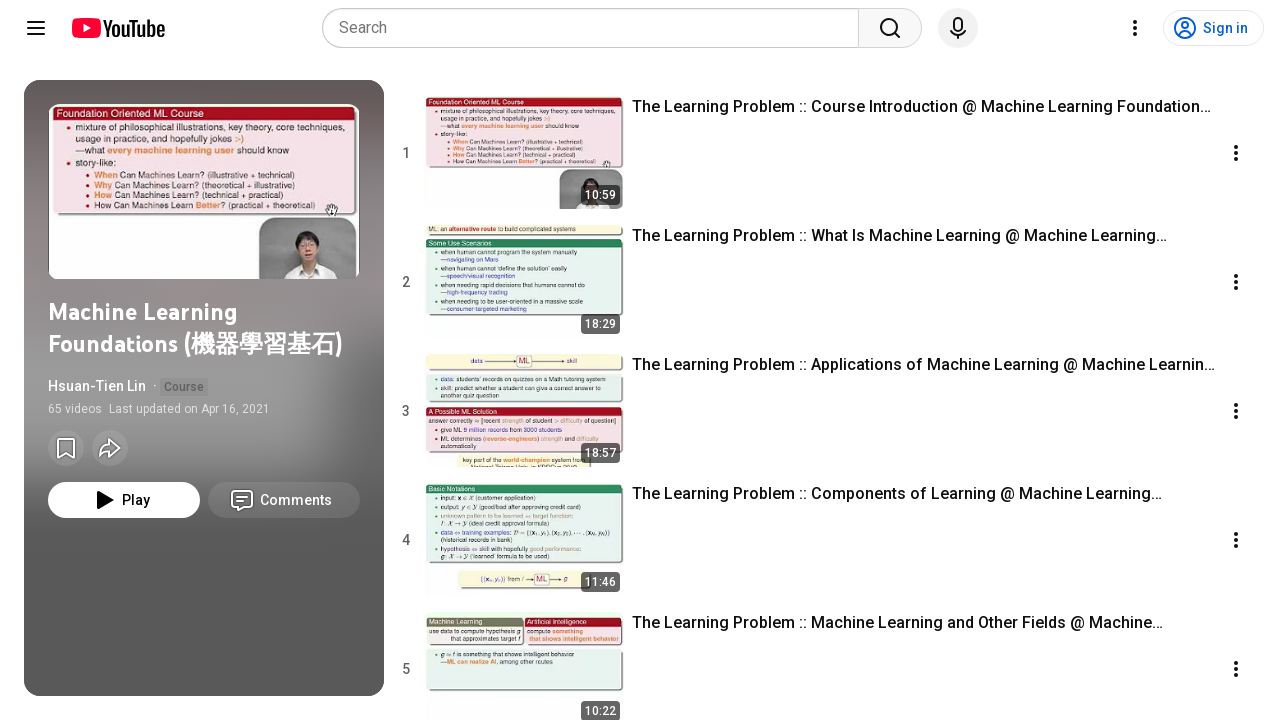

Extracted video link: /watch?v=RvkCaAwRP8A&list=PLXVfgk9fNX2I7tB6oIINGBmW50rrmFTqf&index=59&pp=iAQB
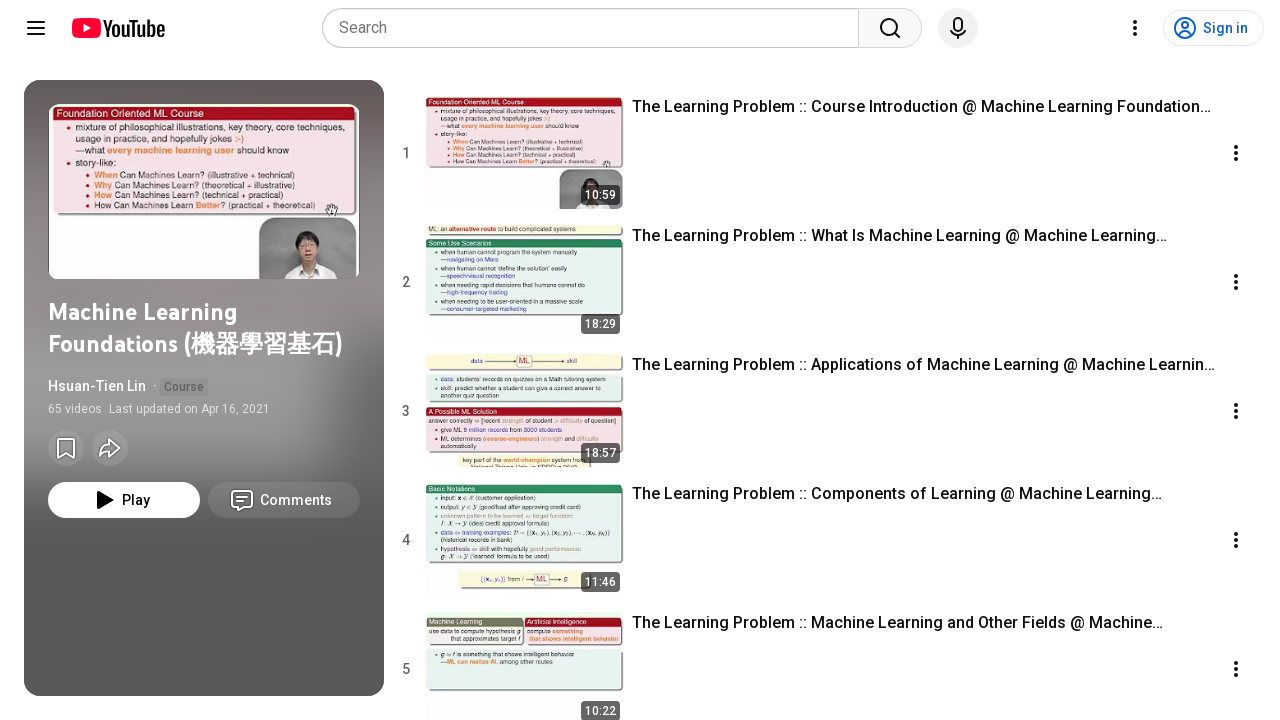

Extracted video link: /watch?v=iToz5t0J6WU&list=PLXVfgk9fNX2I7tB6oIINGBmW50rrmFTqf&index=60&pp=iAQB
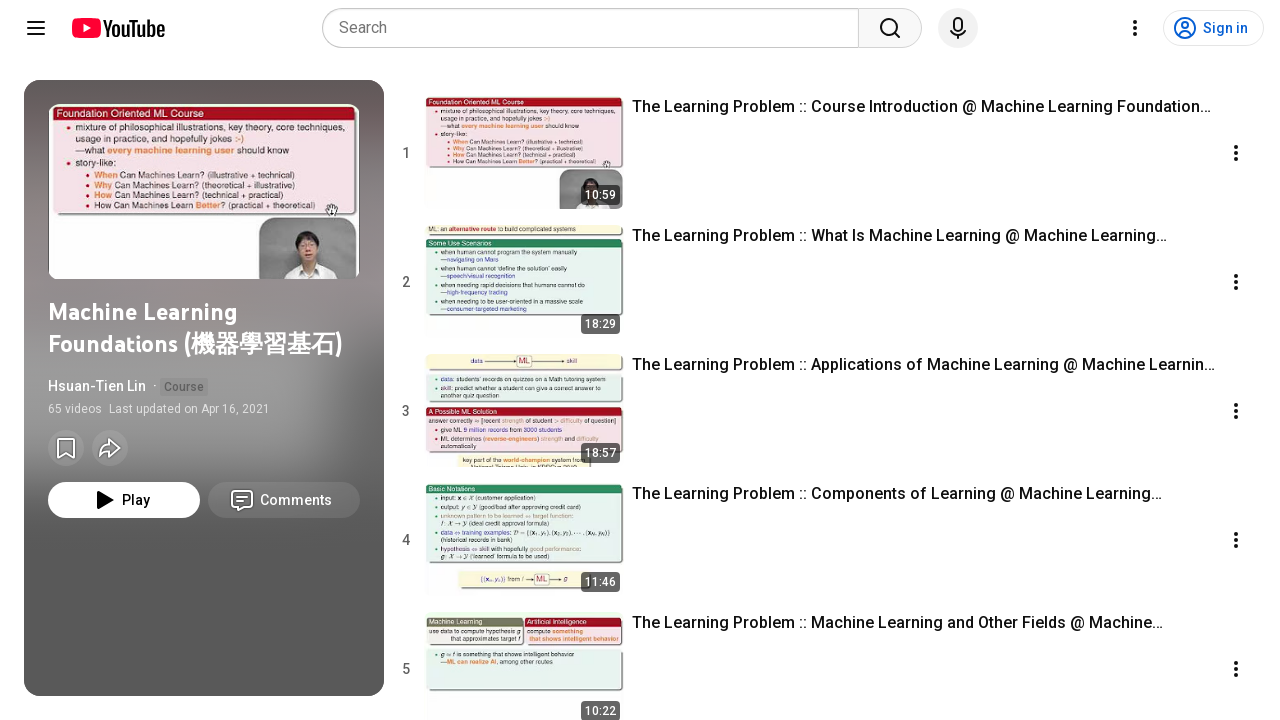

Extracted video link: /watch?v=Y8PaLsYm0Ac&list=PLXVfgk9fNX2I7tB6oIINGBmW50rrmFTqf&index=61&pp=iAQB
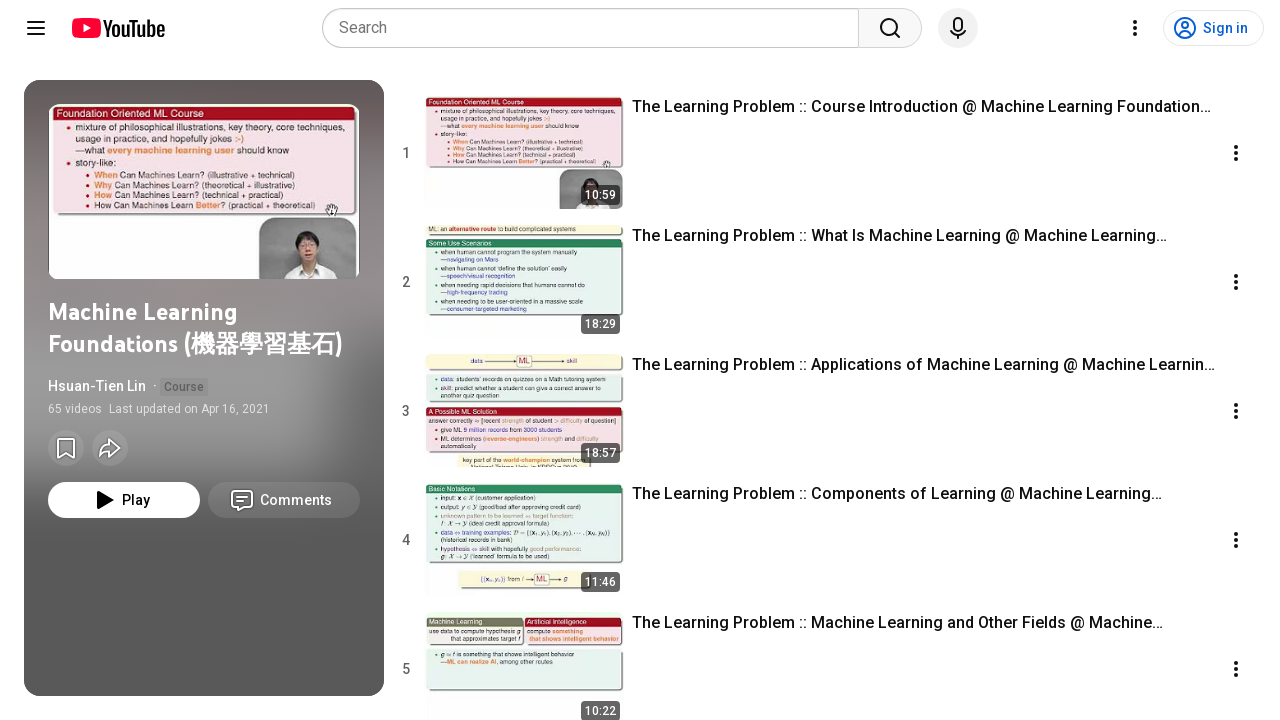

Extracted video link: /watch?v=Oj6j98ceUz8&list=PLXVfgk9fNX2I7tB6oIINGBmW50rrmFTqf&index=62&pp=iAQB
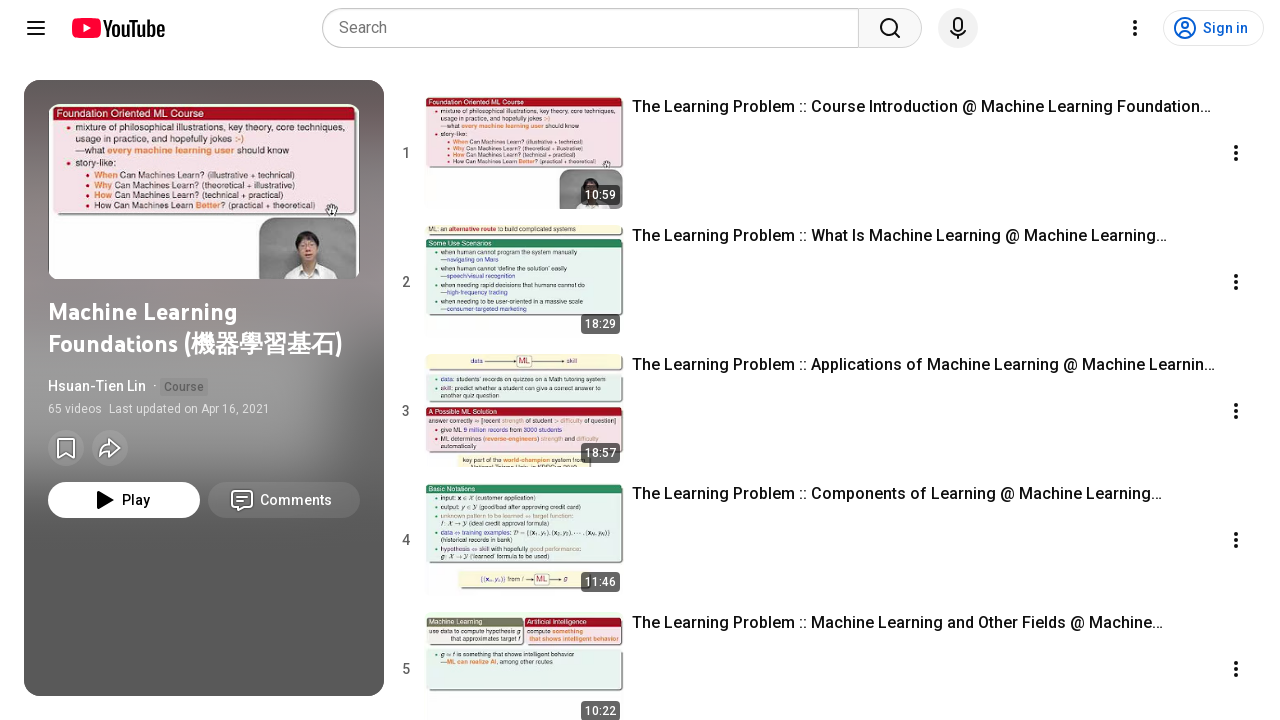

Extracted video link: /watch?v=8QZZiIAdTUU&list=PLXVfgk9fNX2I7tB6oIINGBmW50rrmFTqf&index=63&pp=iAQB0gcJCaIKAYcqIYzv
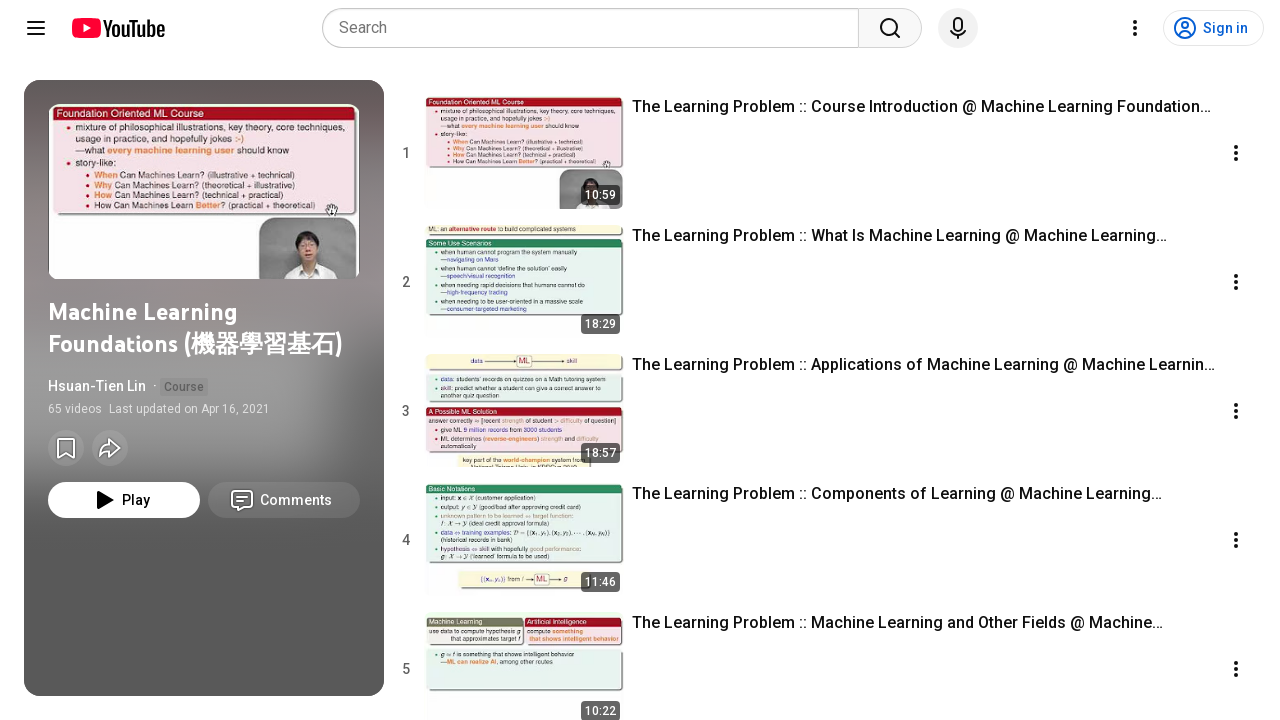

Extracted video link: /watch?v=7nP5zWMQmxM&list=PLXVfgk9fNX2I7tB6oIINGBmW50rrmFTqf&index=64&pp=iAQB
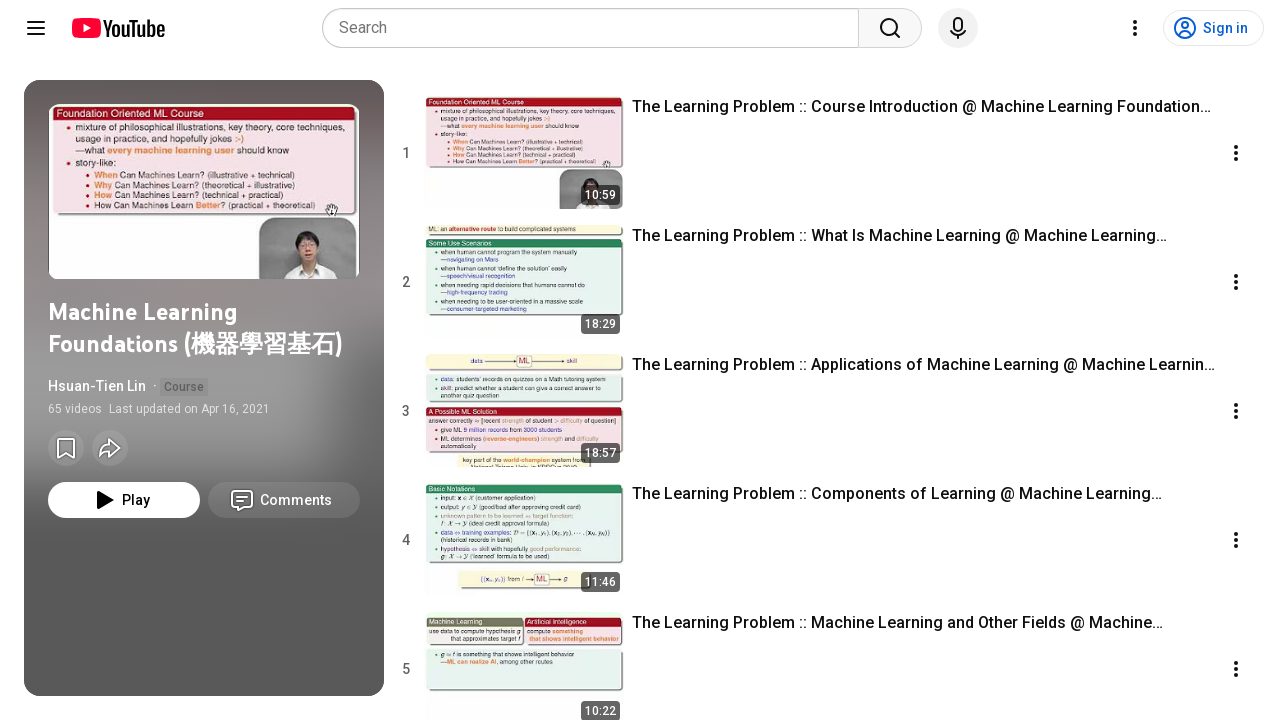

Extracted video link: /watch?v=29jgHPeRAqI&list=PLXVfgk9fNX2I7tB6oIINGBmW50rrmFTqf&index=65&pp=iAQB
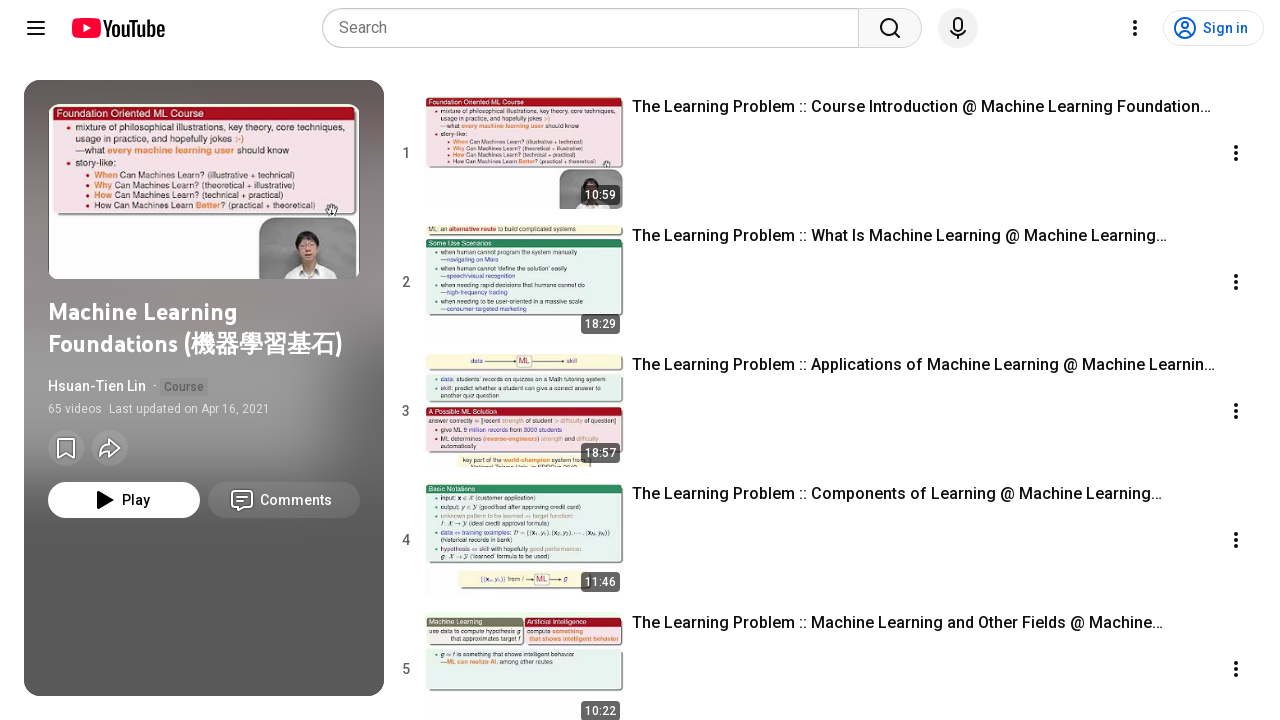

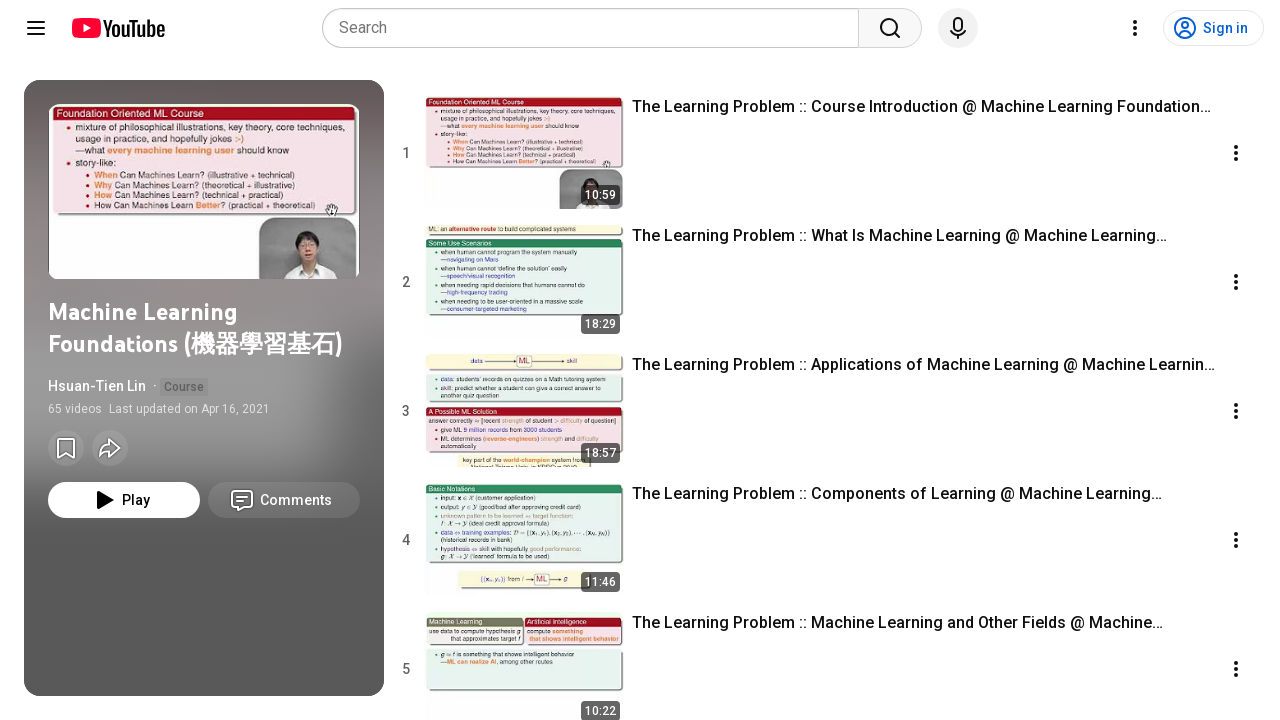